Tests form validation on the registration page by submitting empty and invalid data (name, phone, email, password) and verifying appropriate error messages are displayed

Starting URL: https://test-server-pro.ru/signup

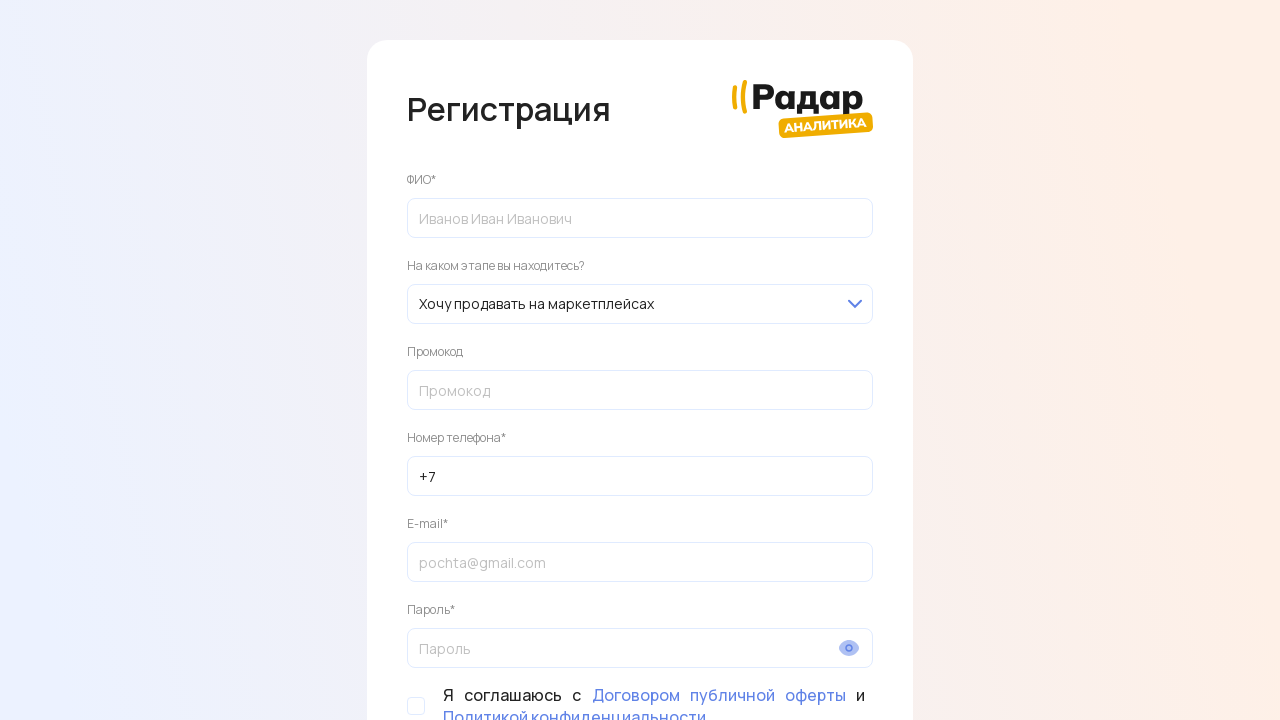

Clicked register button without filling any fields at (640, 572) on role=button[name='Зарегистрироваться']
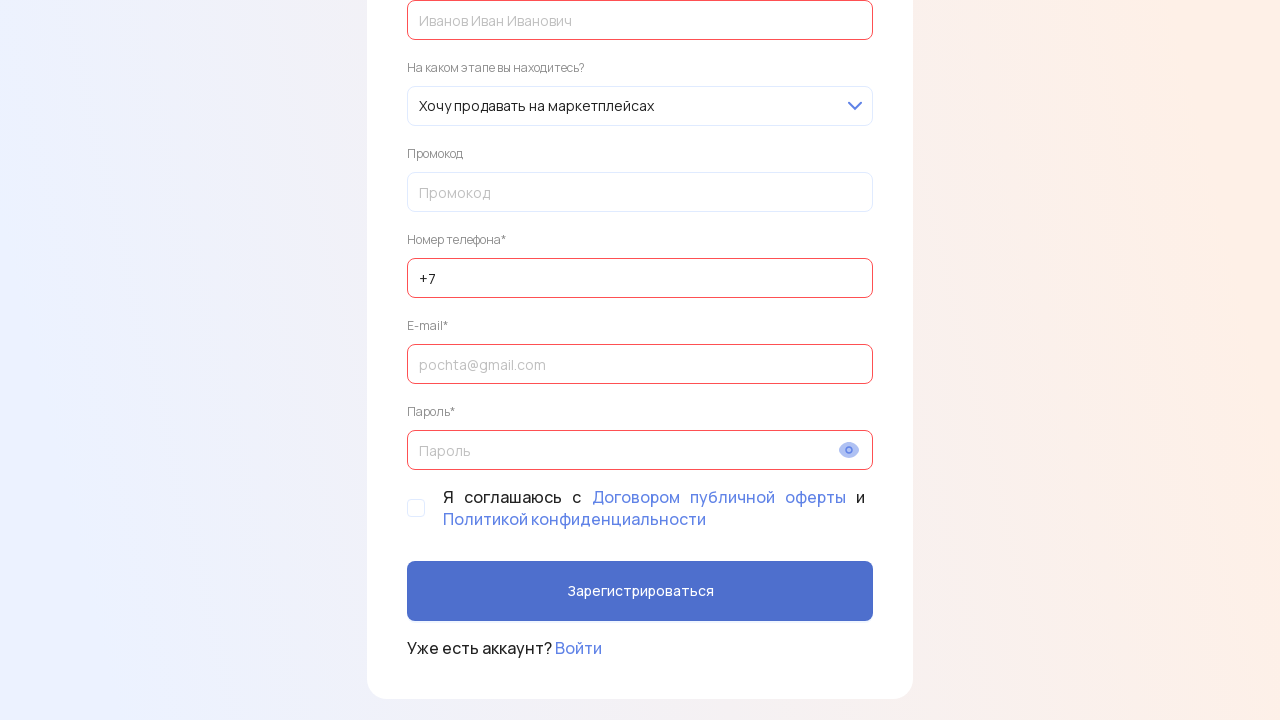

Verified validation error for empty name field
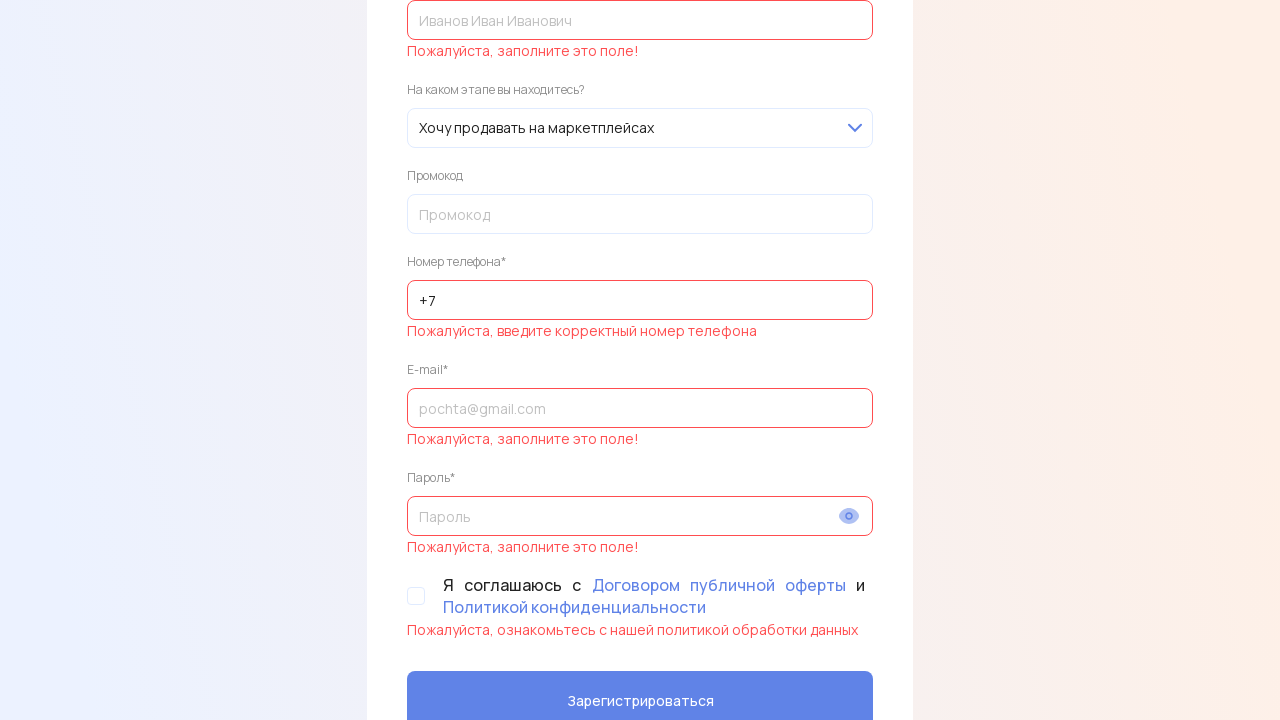

Verified validation error for empty phone field
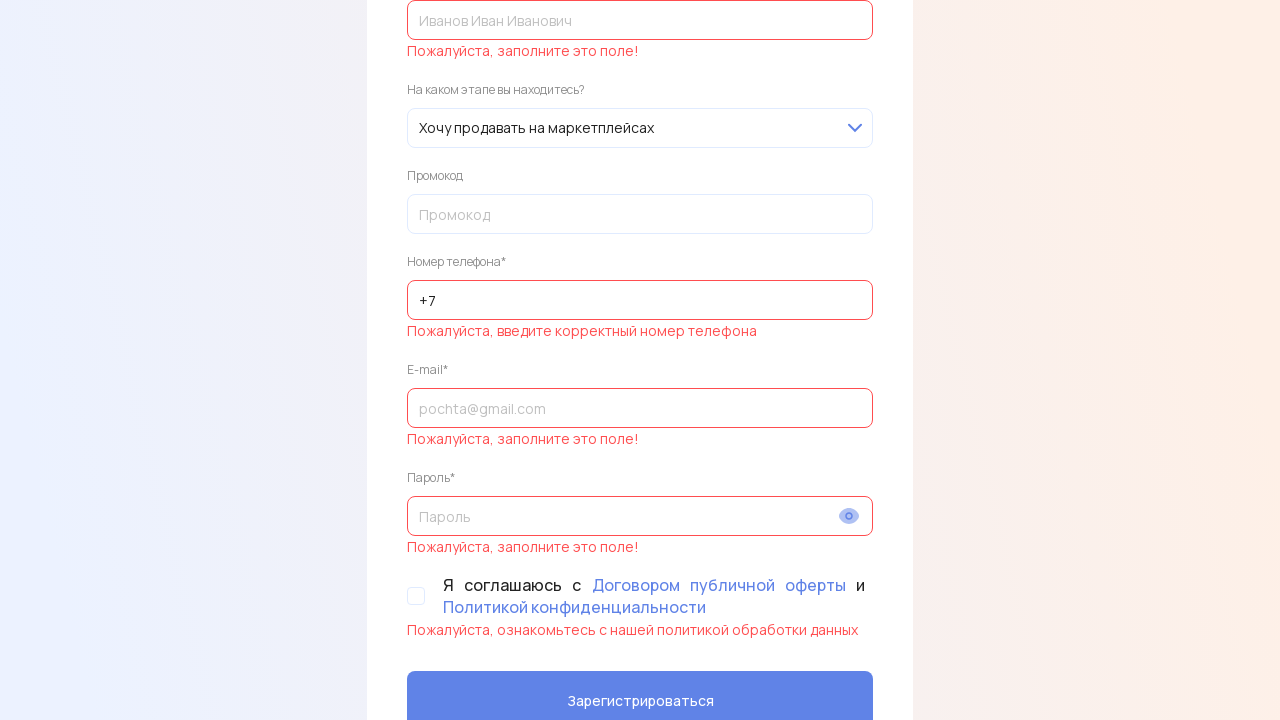

Verified validation error for empty email field
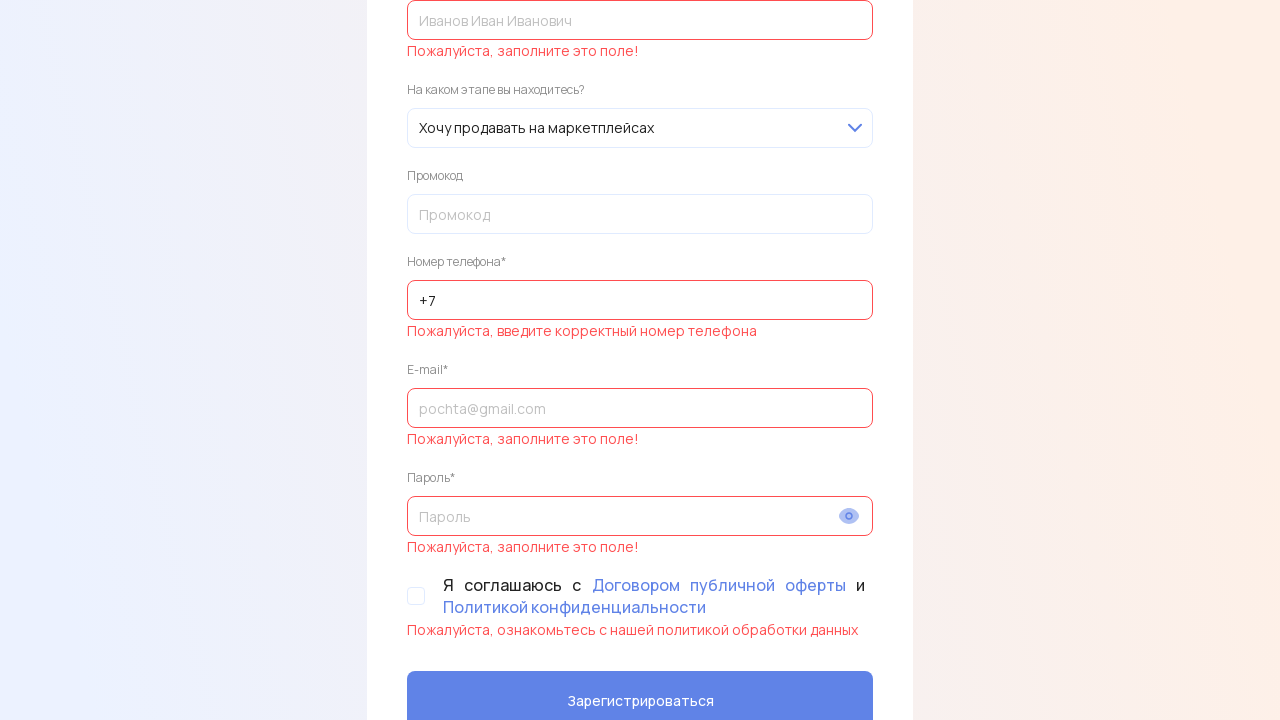

Verified validation error for empty password field
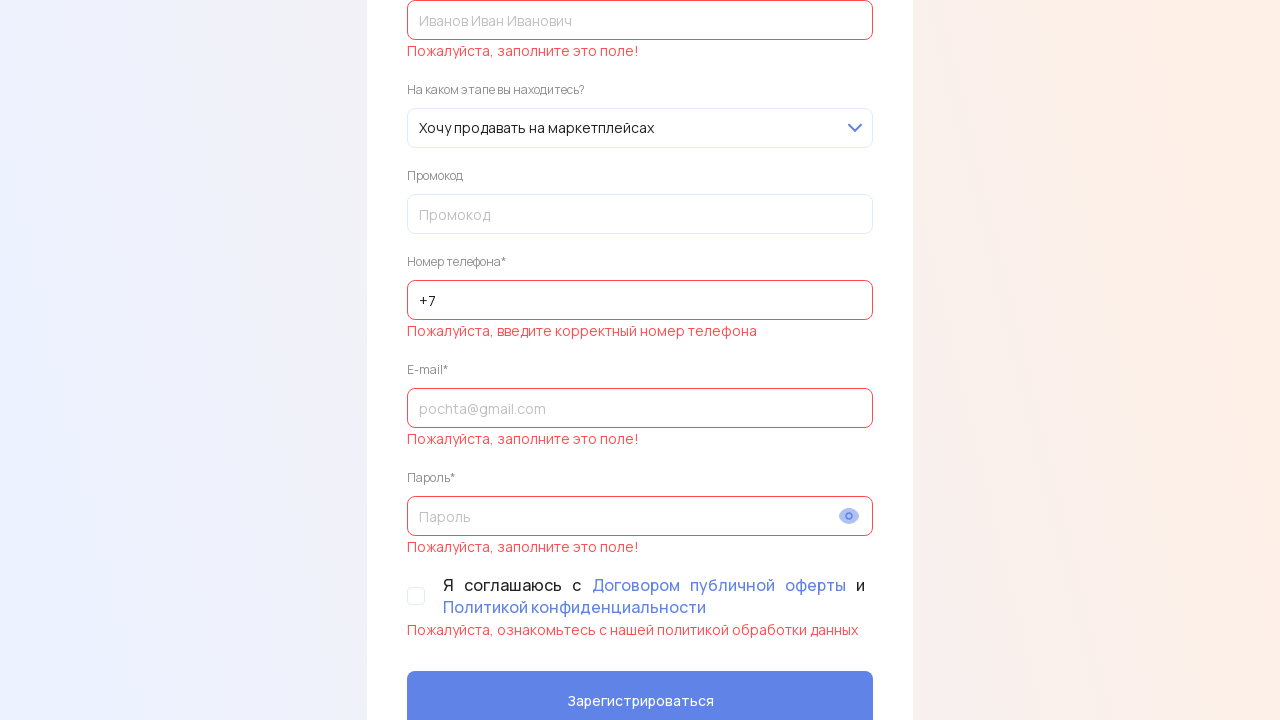

Verified validation error for unchecked data processing policy checkbox
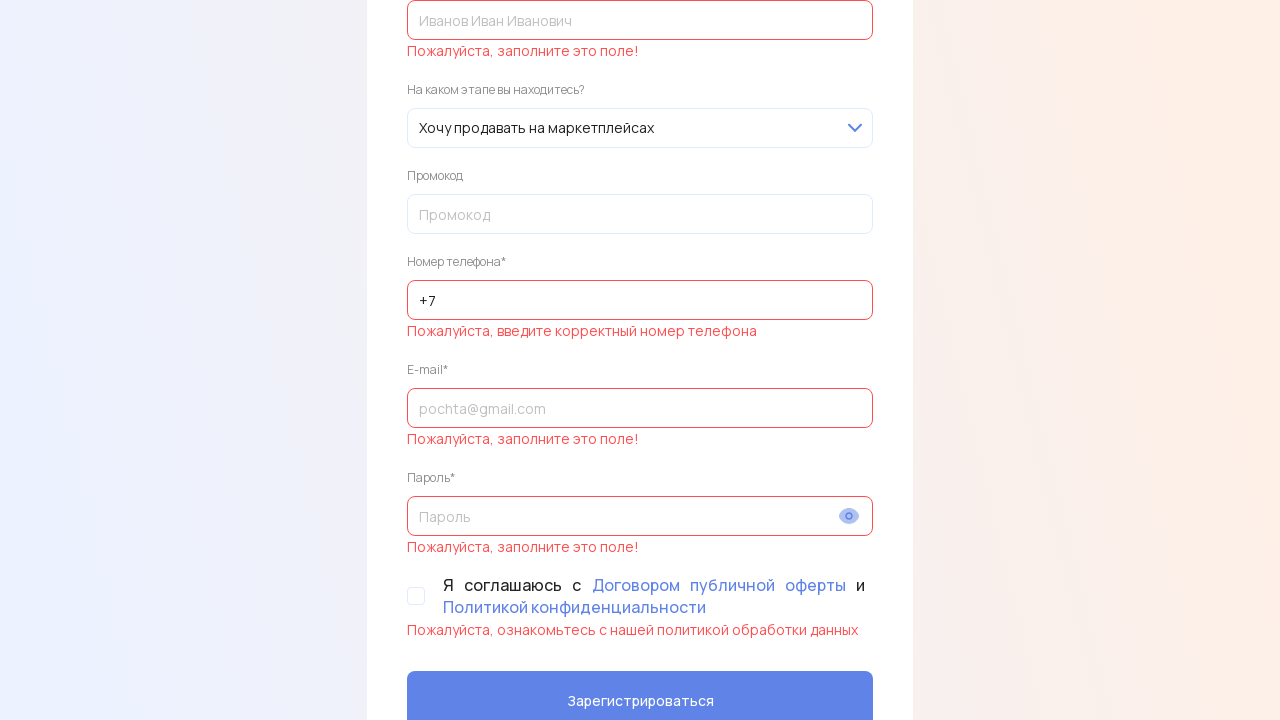

Clicked on name field at (640, 20) on role=textbox[name='ФИО*']
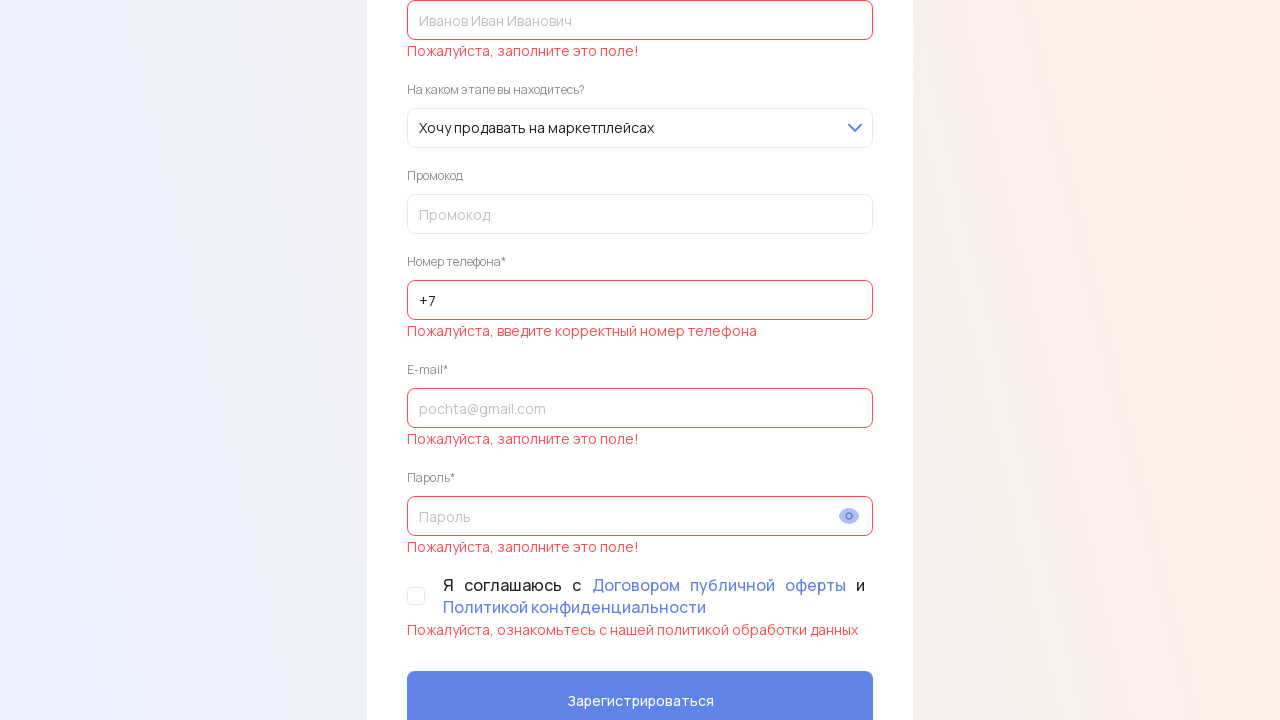

Filled name field with number '3' to test invalid input on role=textbox[name='ФИО*']
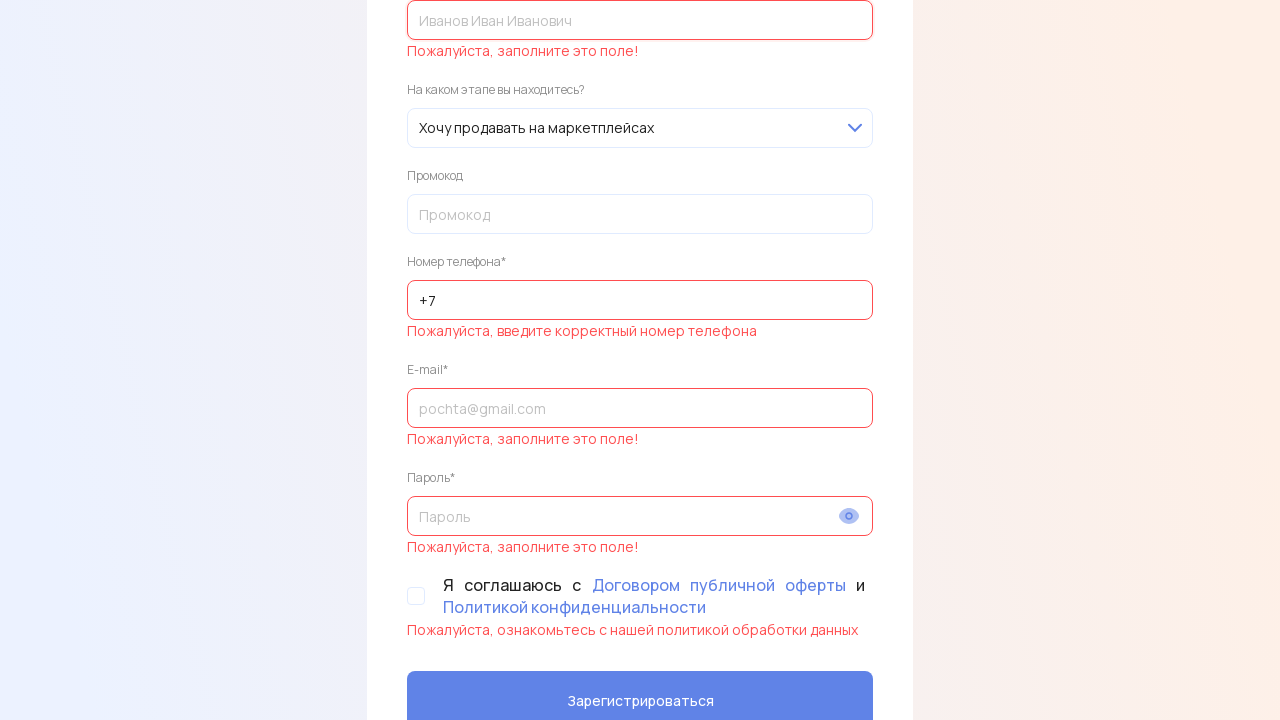

Verified validation error for name containing only numbers
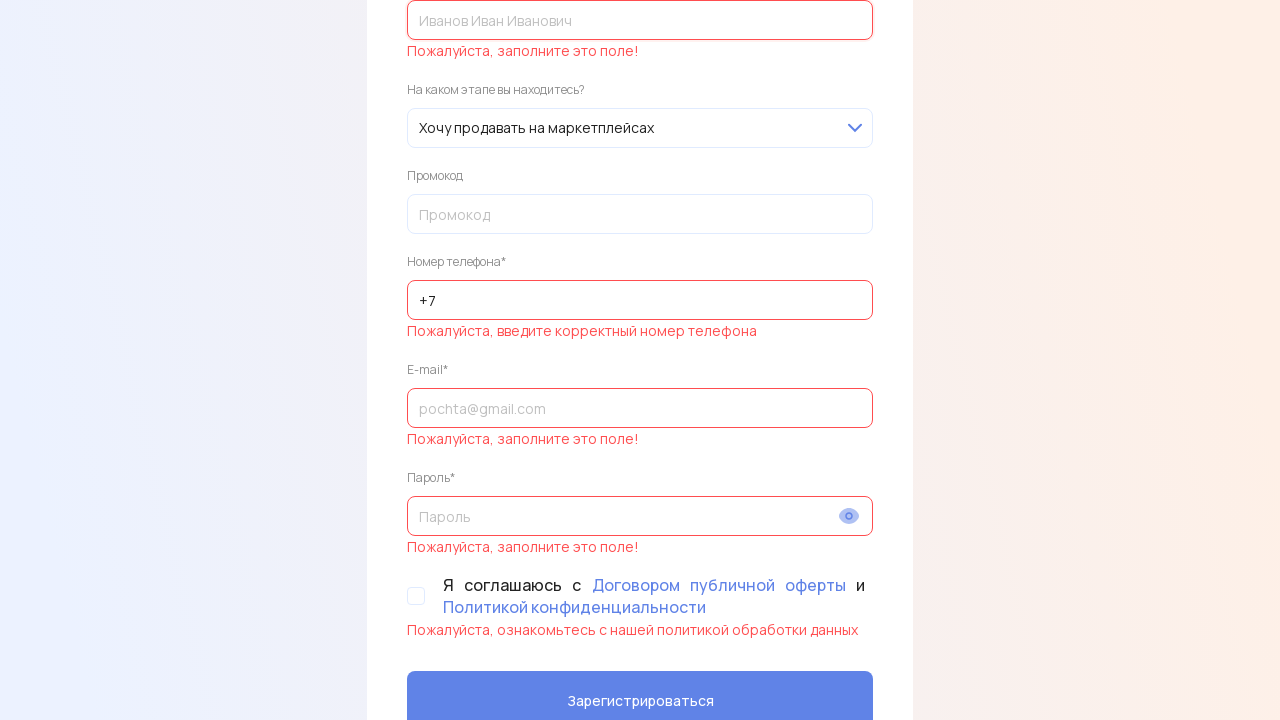

Clicked on name field at (640, 20) on role=textbox[name='ФИО*']
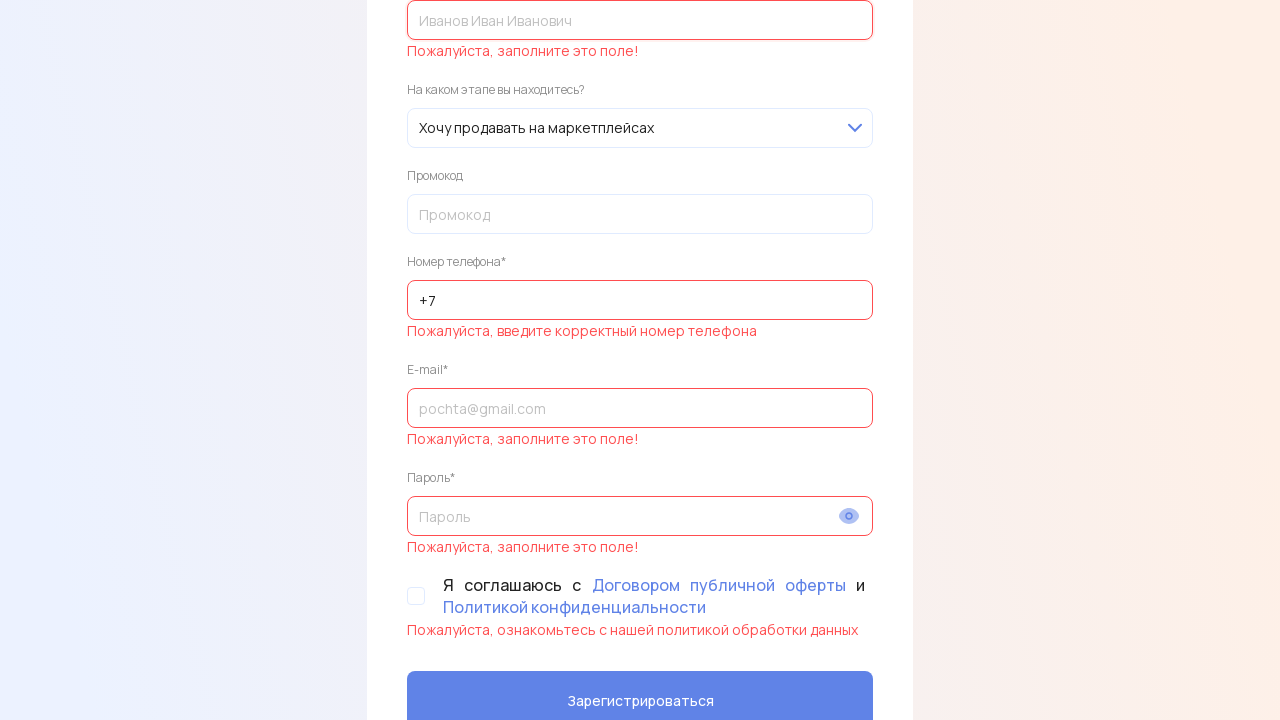

Filled name field with space to test invalid input on role=textbox[name='ФИО*']
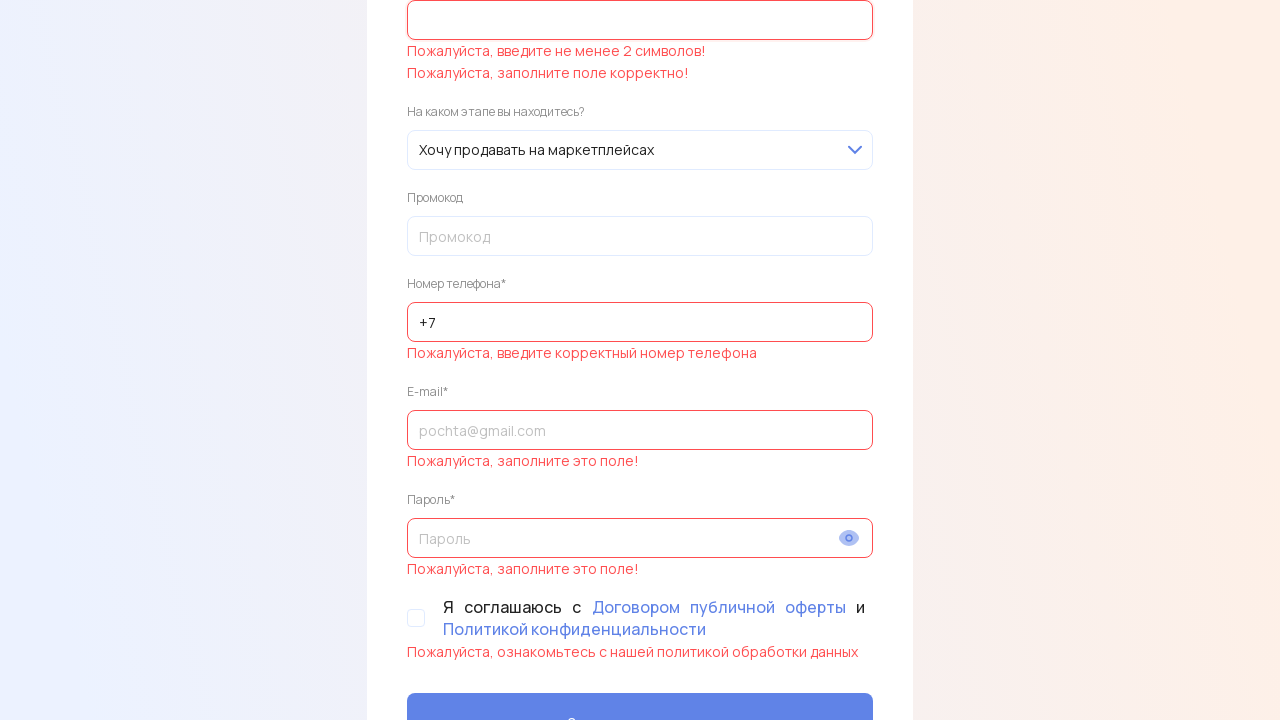

Verified validation error for name containing only space
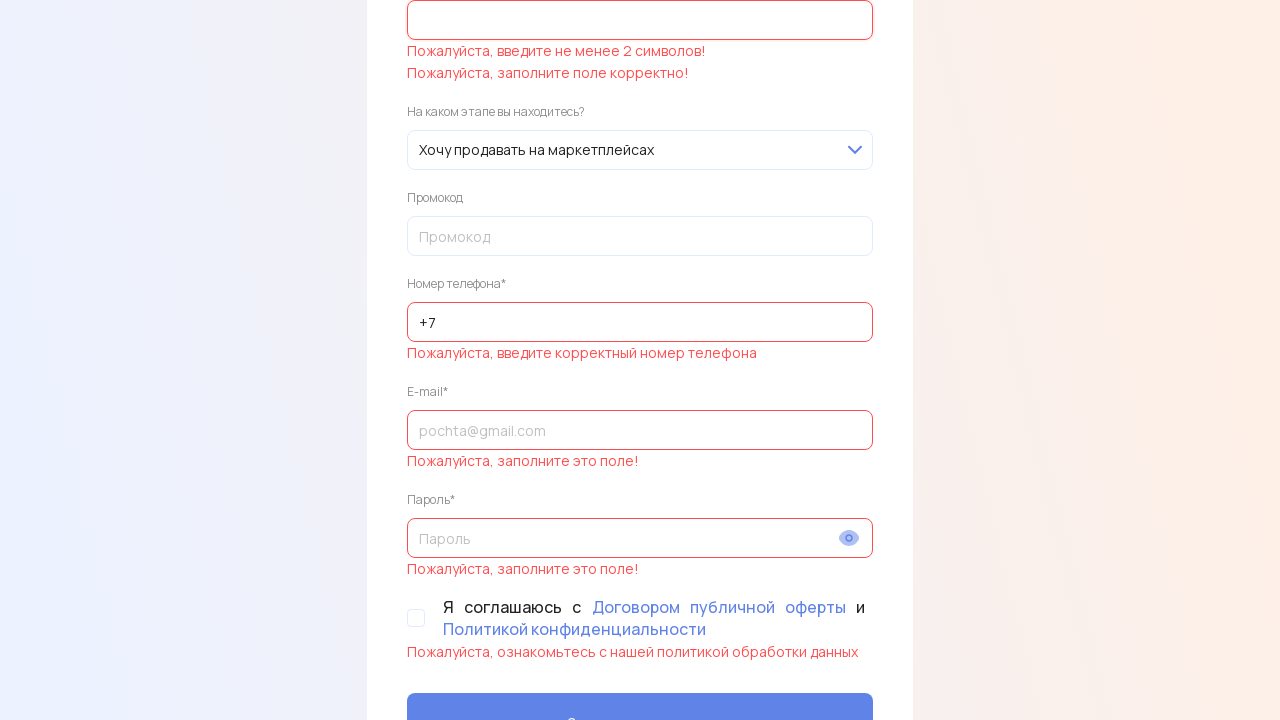

Clicked on name field at (640, 20) on role=textbox[name='ФИО*']
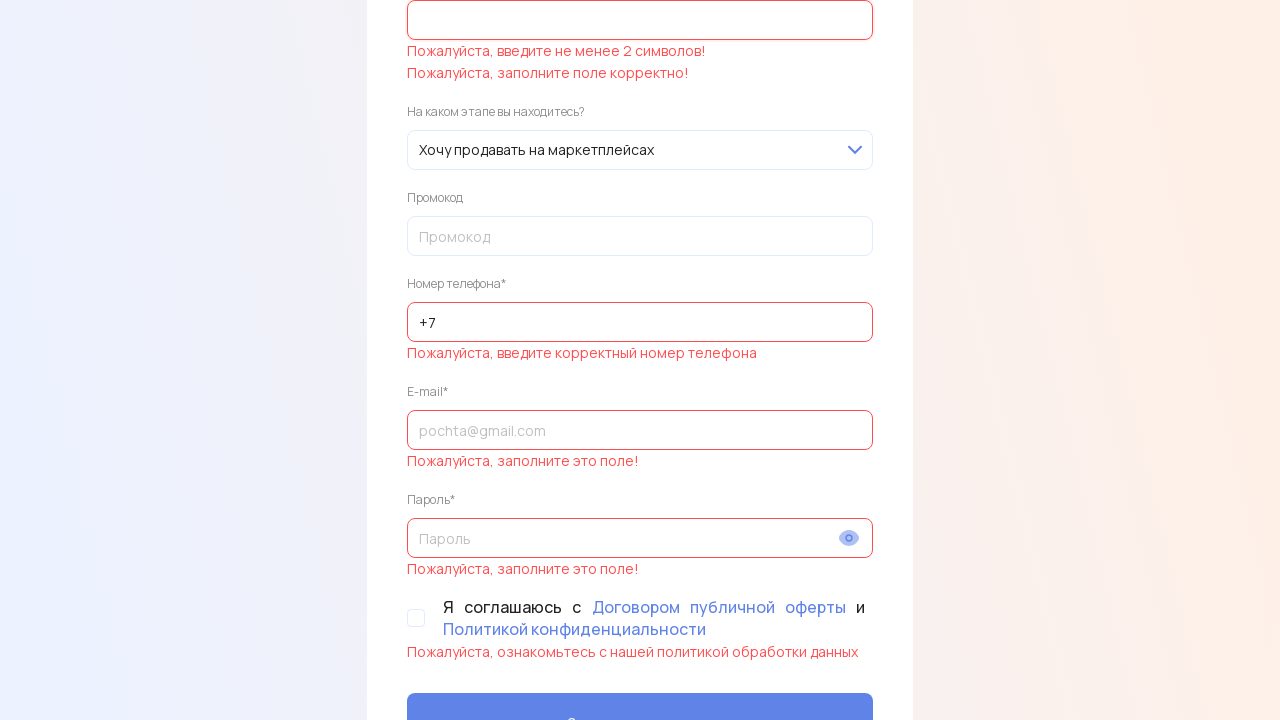

Filled name field with special characters ' №' to test invalid input on role=textbox[name='ФИО*']
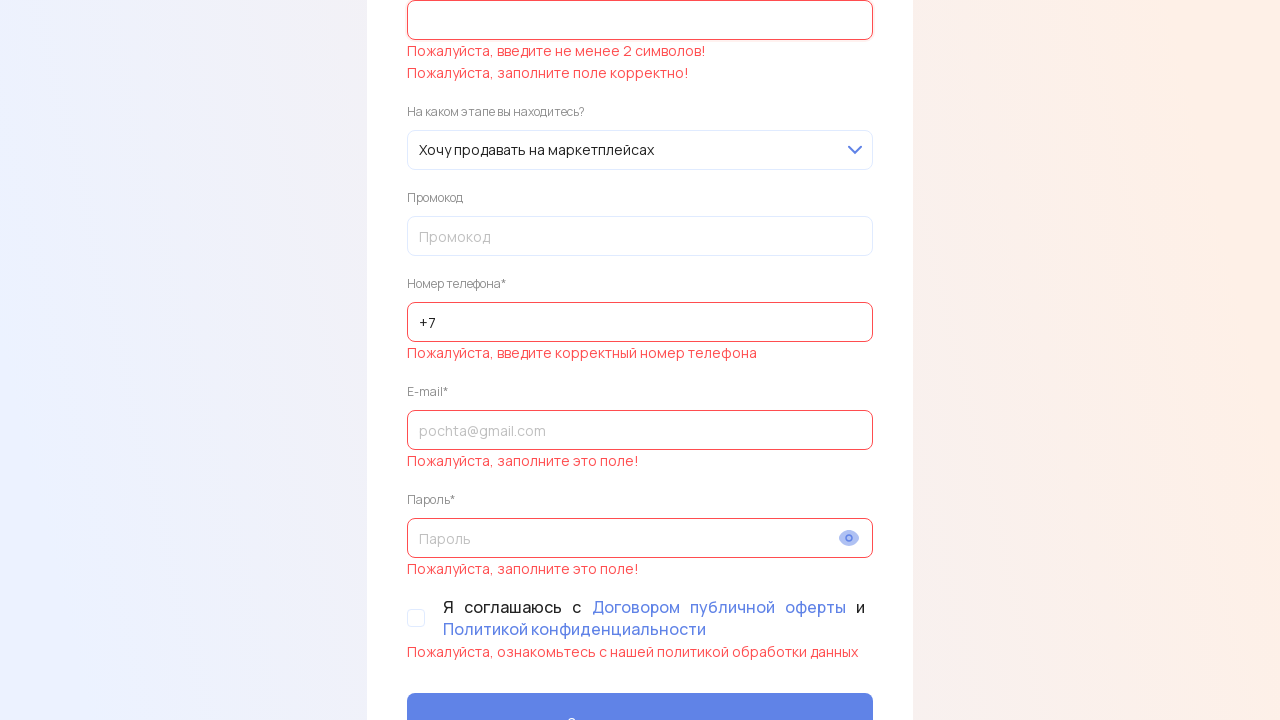

Verified validation error for name containing special characters
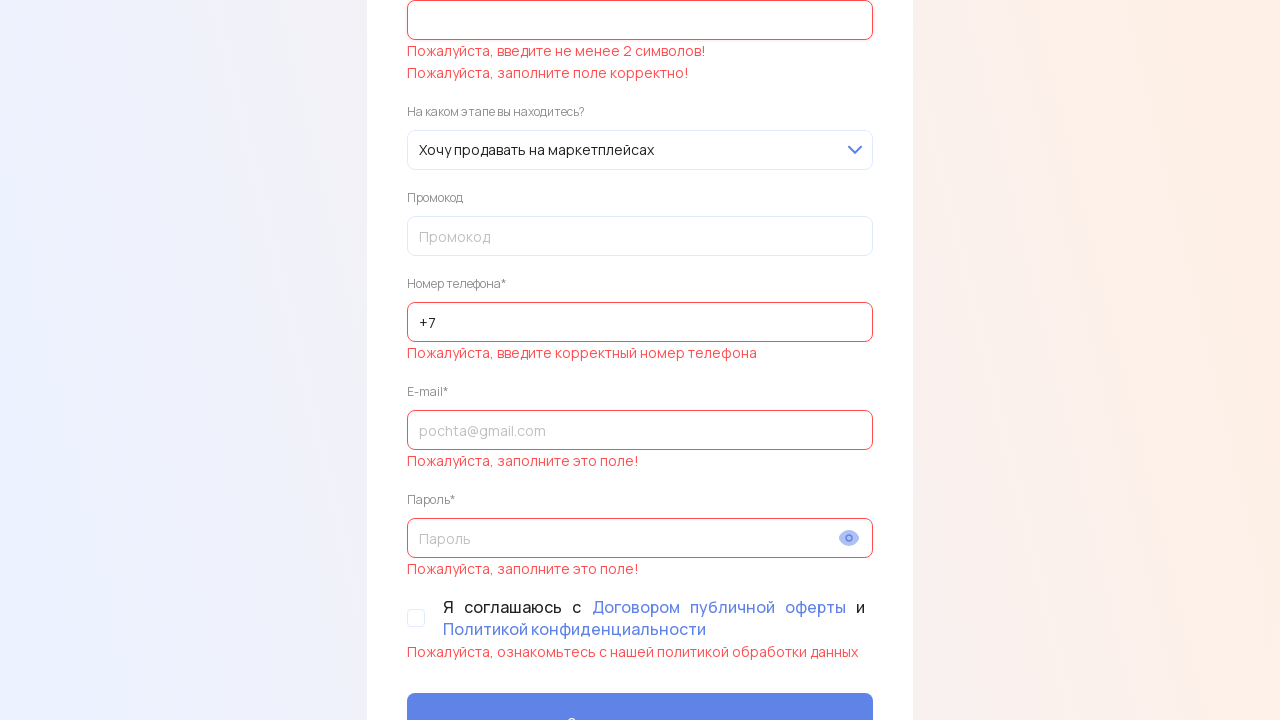

Clicked on name field at (640, 20) on role=textbox[name='ФИО*']
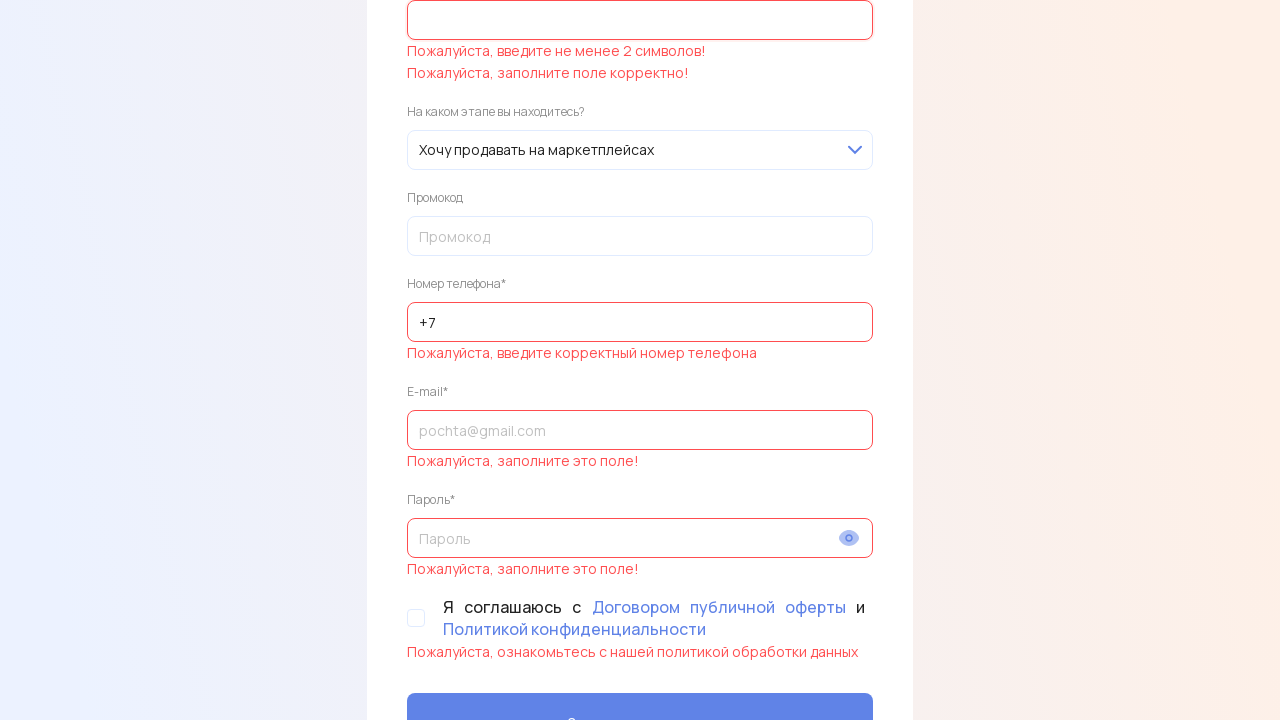

Filled name field with valid name 'gg' on role=textbox[name='ФИО*']
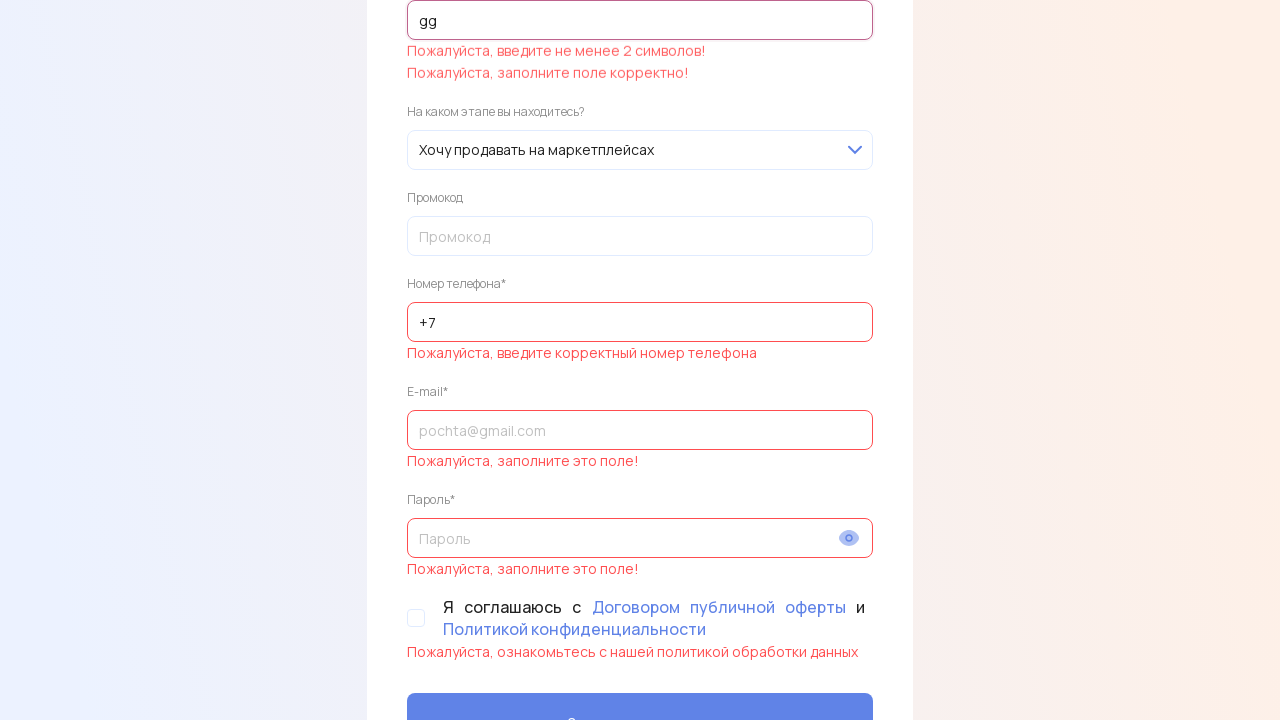

Clicked register button to test phone validation at (640, 679) on role=button[name='Зарегистрироваться']
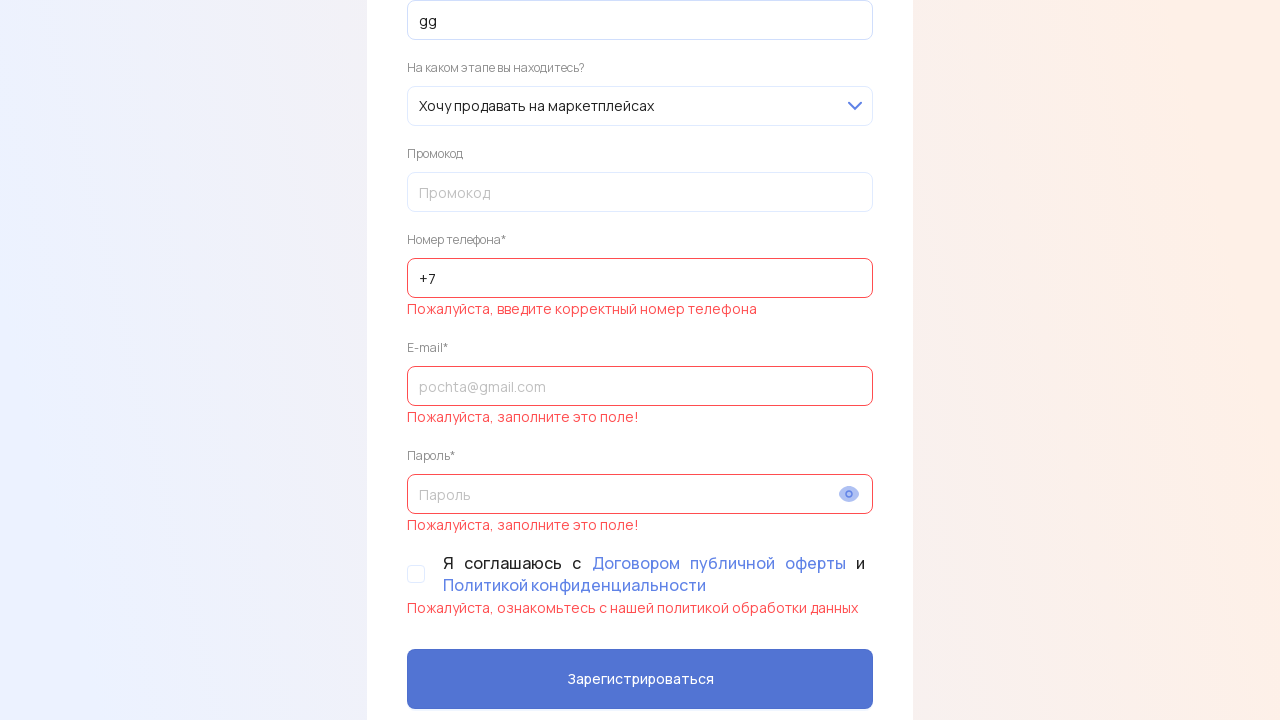

Verified phone validation error still appears
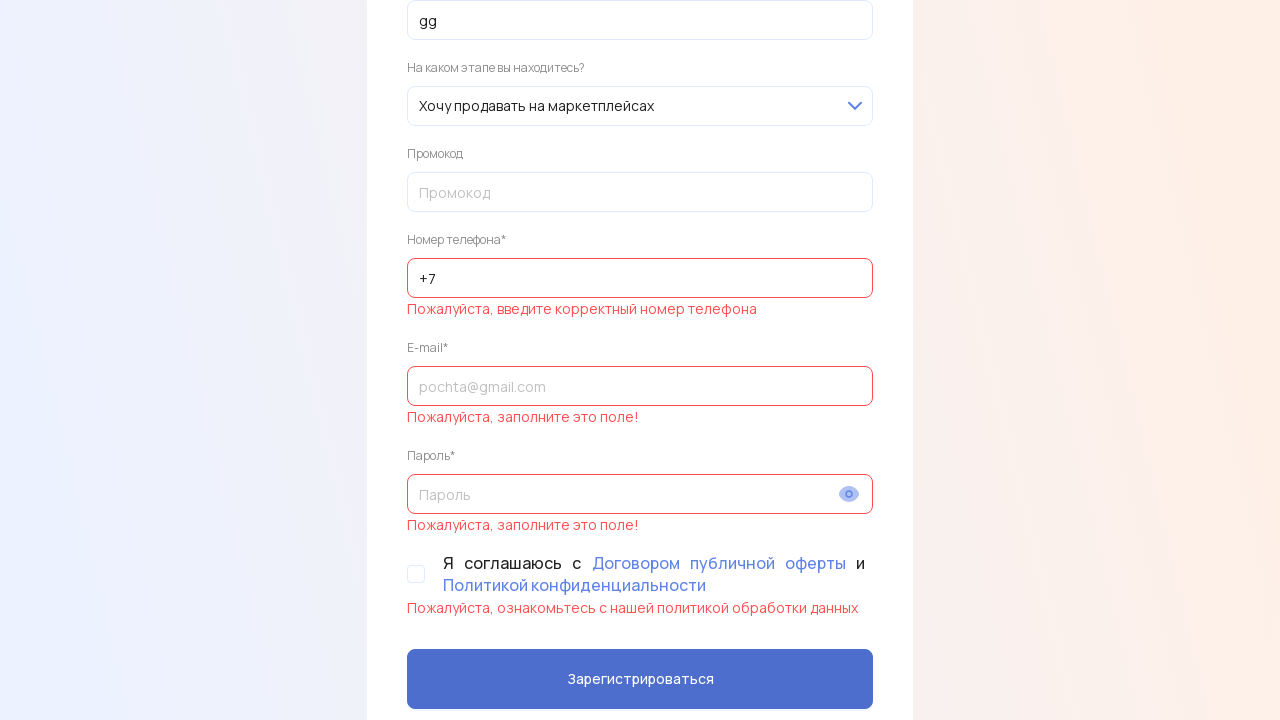

Clicked on phone field at (640, 278) on role=textbox[name='Номер телефона*']
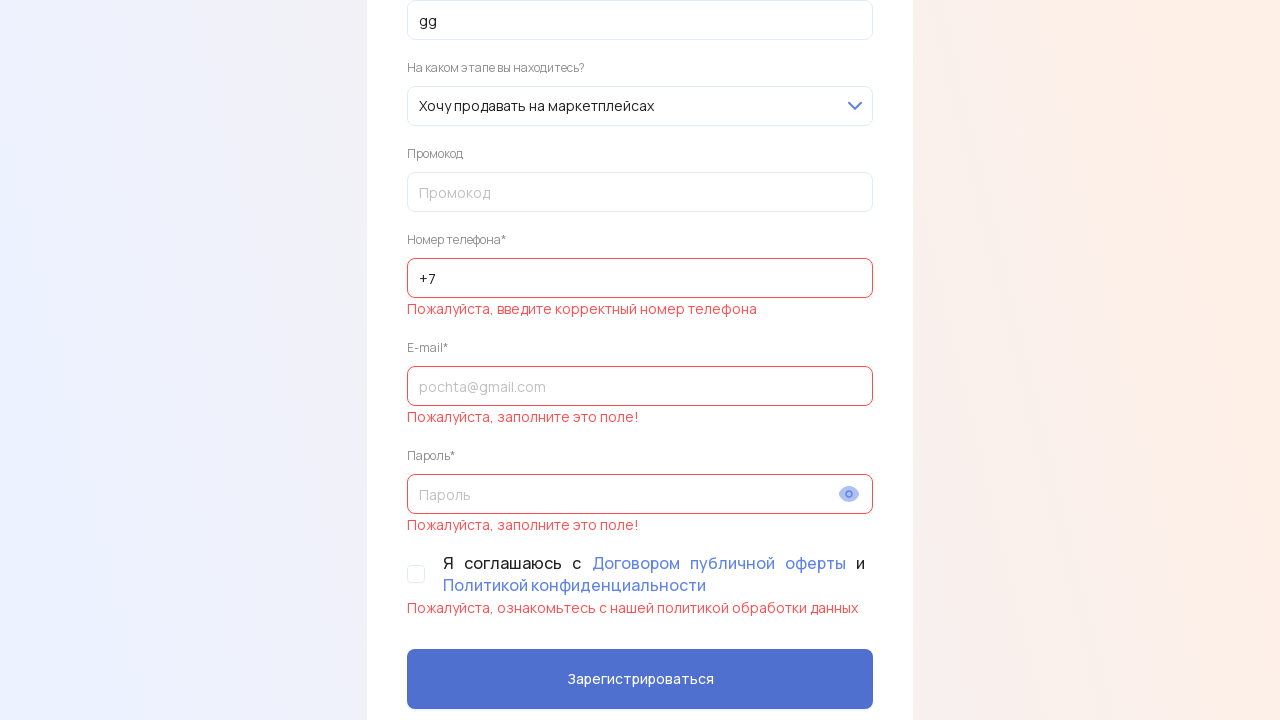

Filled phone field with incomplete number '+7 111 11' on role=textbox[name='Номер телефона*']
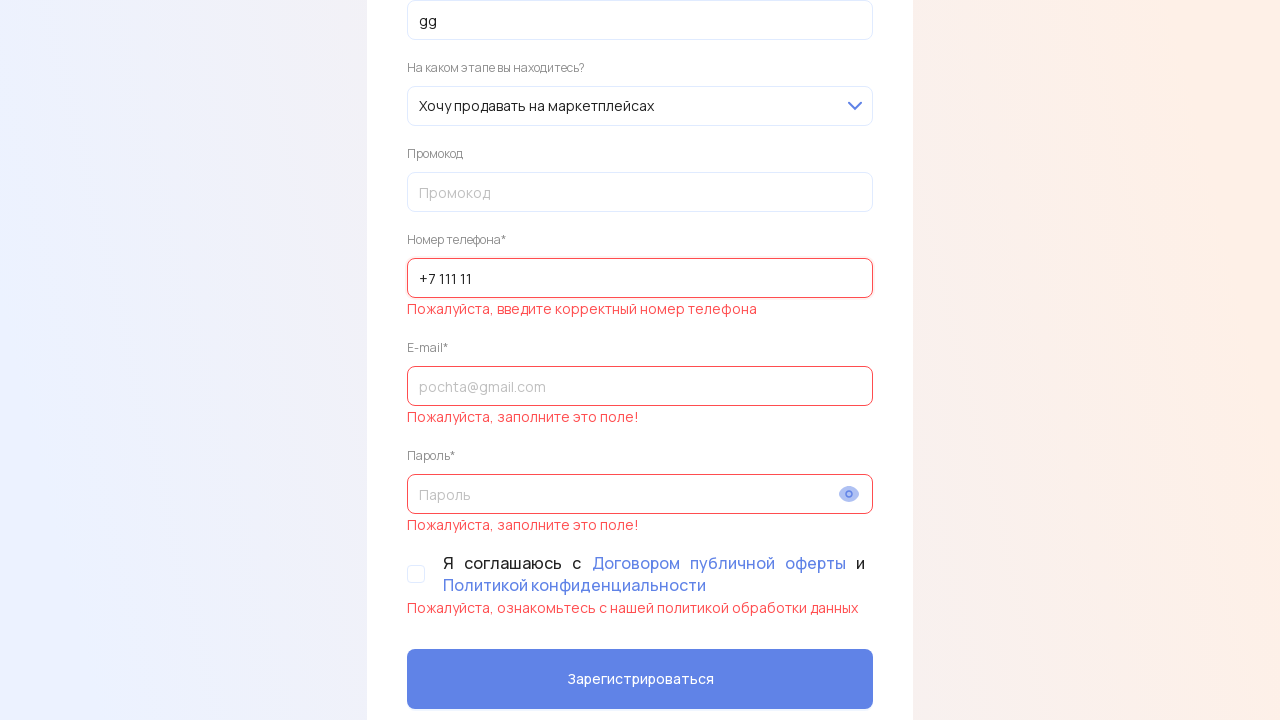

Clicked register button to validate incomplete phone number at (640, 679) on role=button[name='Зарегистрироваться']
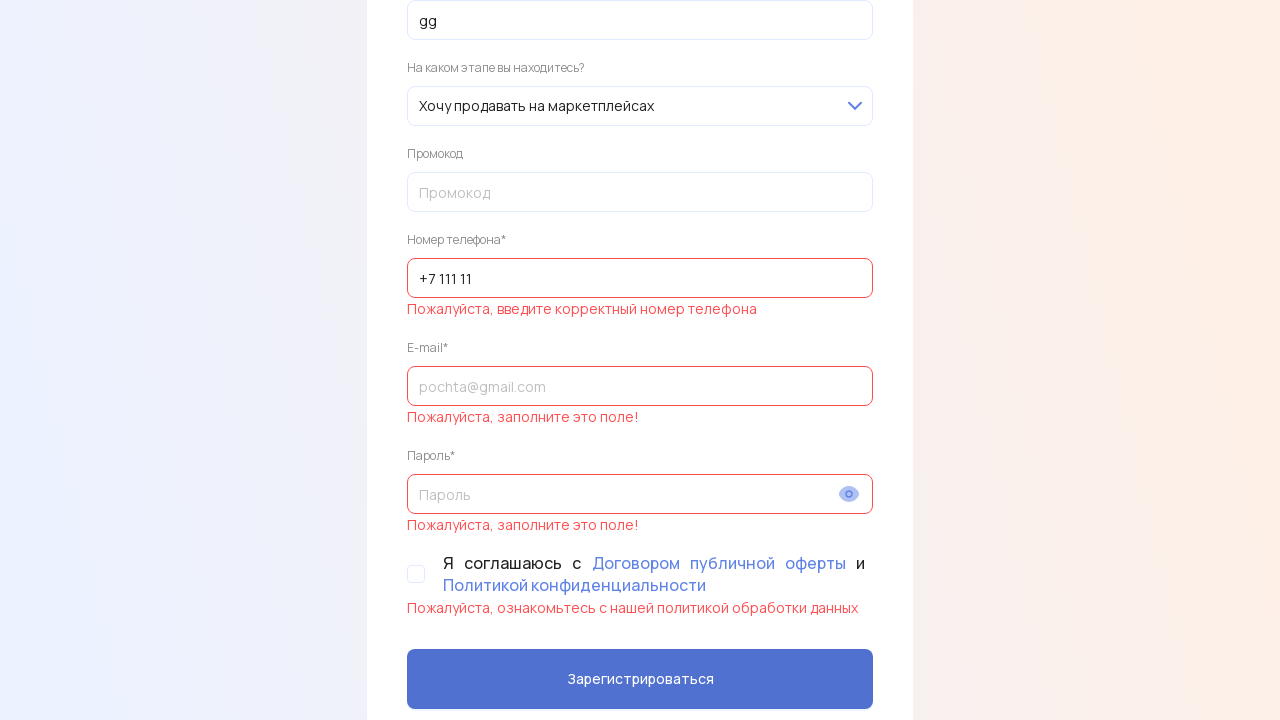

Verified validation error for incomplete phone number
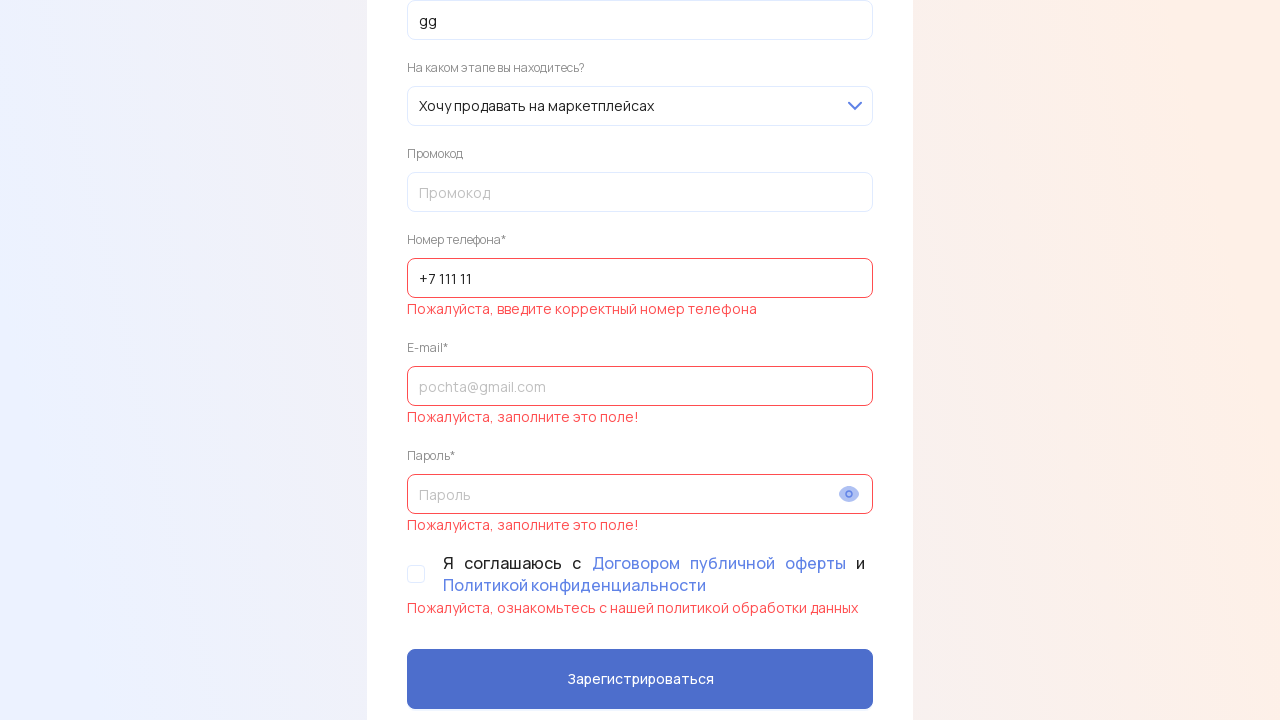

Clicked on phone field at (640, 278) on role=textbox[name='Номер телефона*']
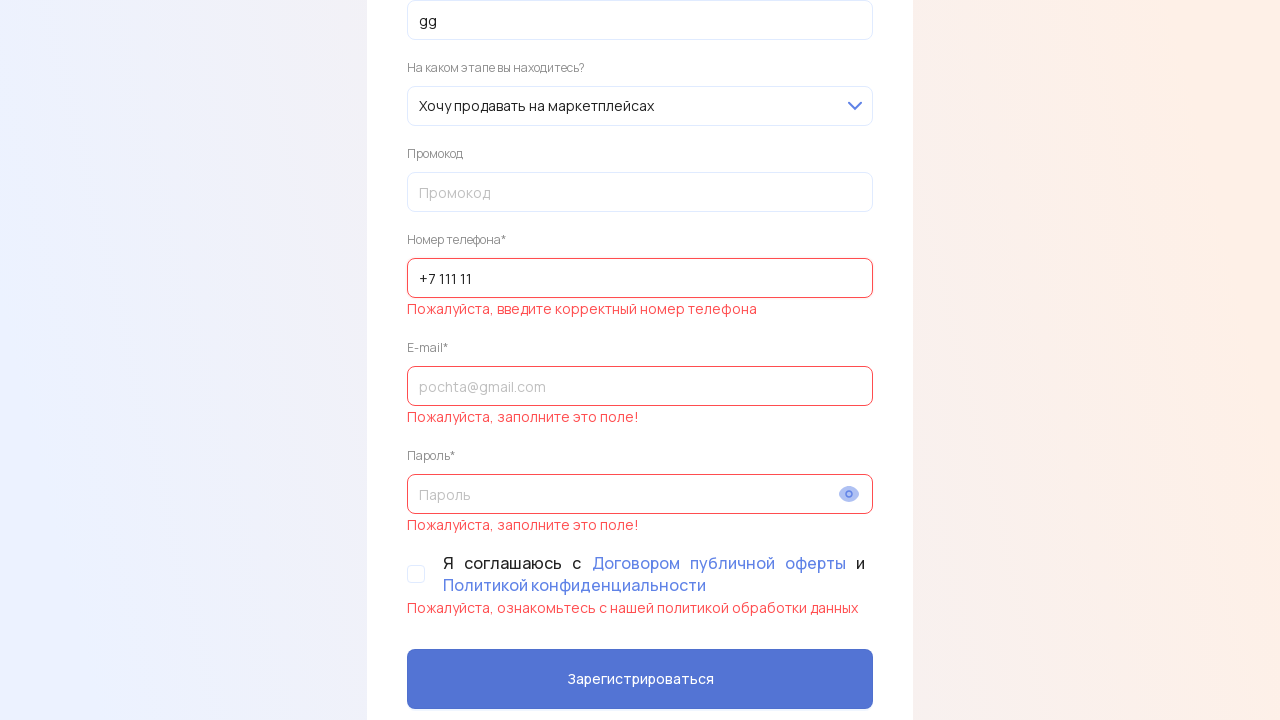

Filled phone field with letter 'a' to test invalid input on role=textbox[name='Номер телефона*']
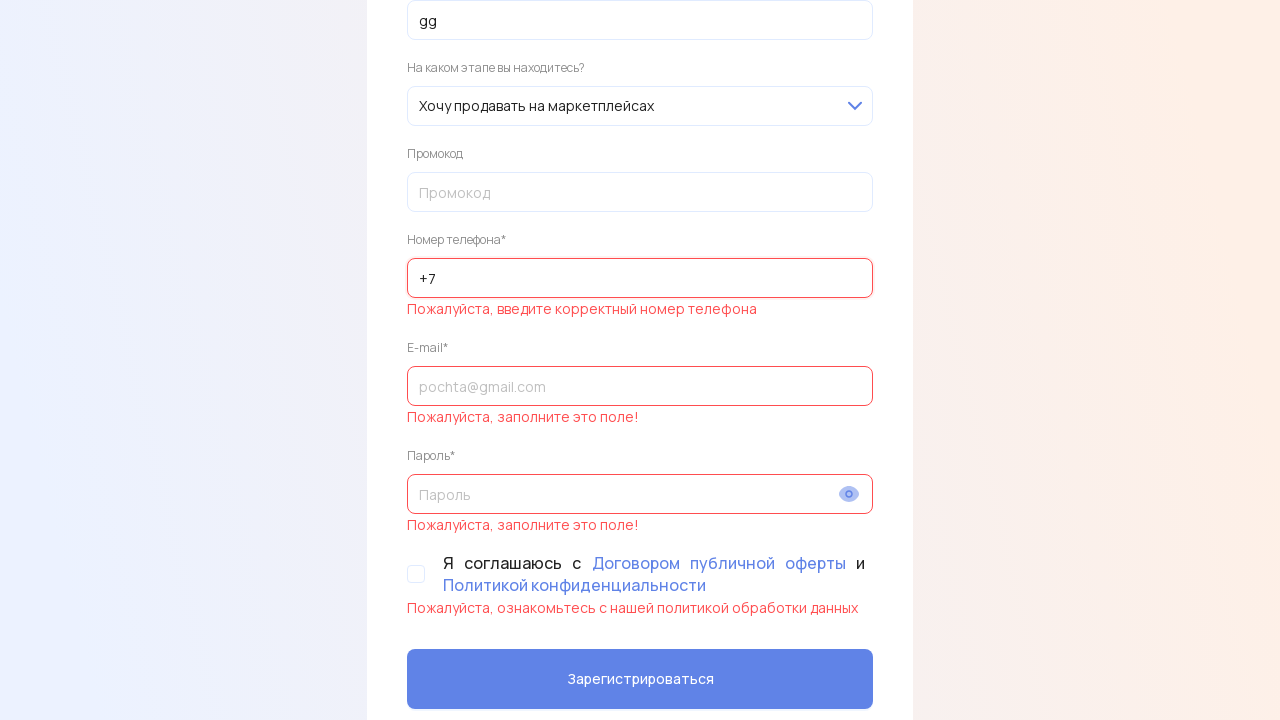

Clicked register button to validate phone with letter at (640, 679) on role=button[name='Зарегистрироваться']
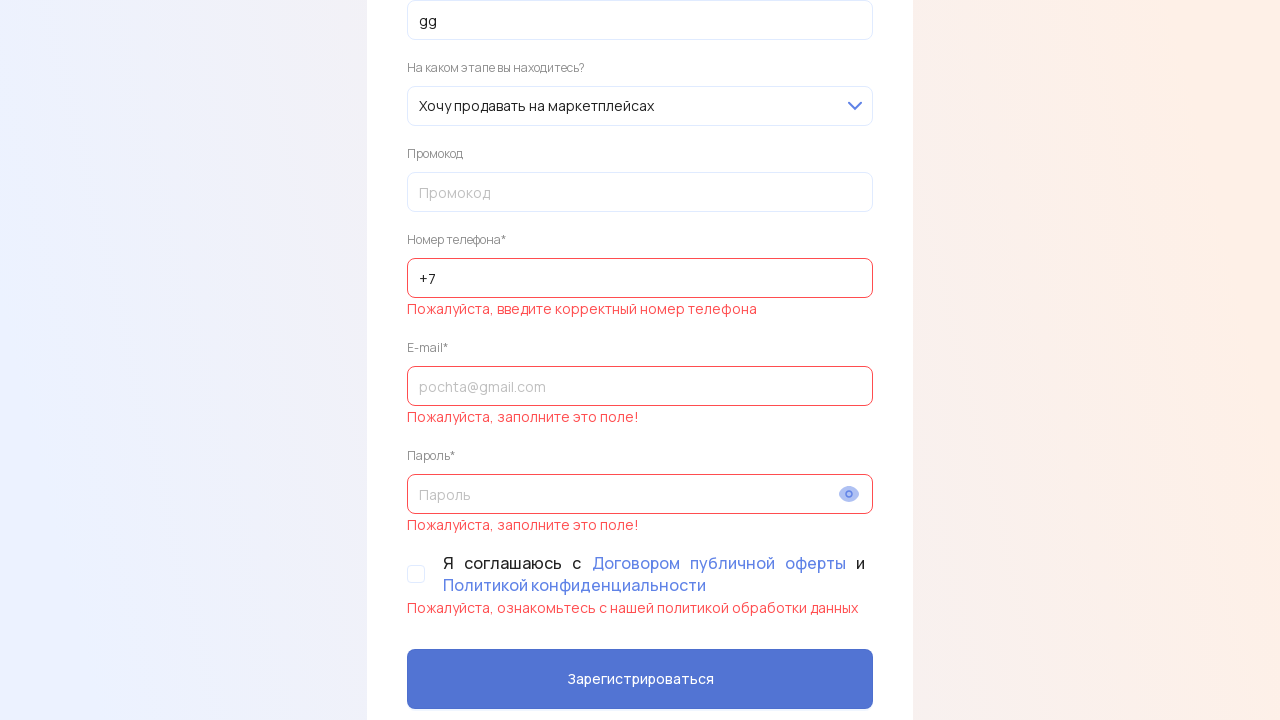

Verified validation error for phone containing letter
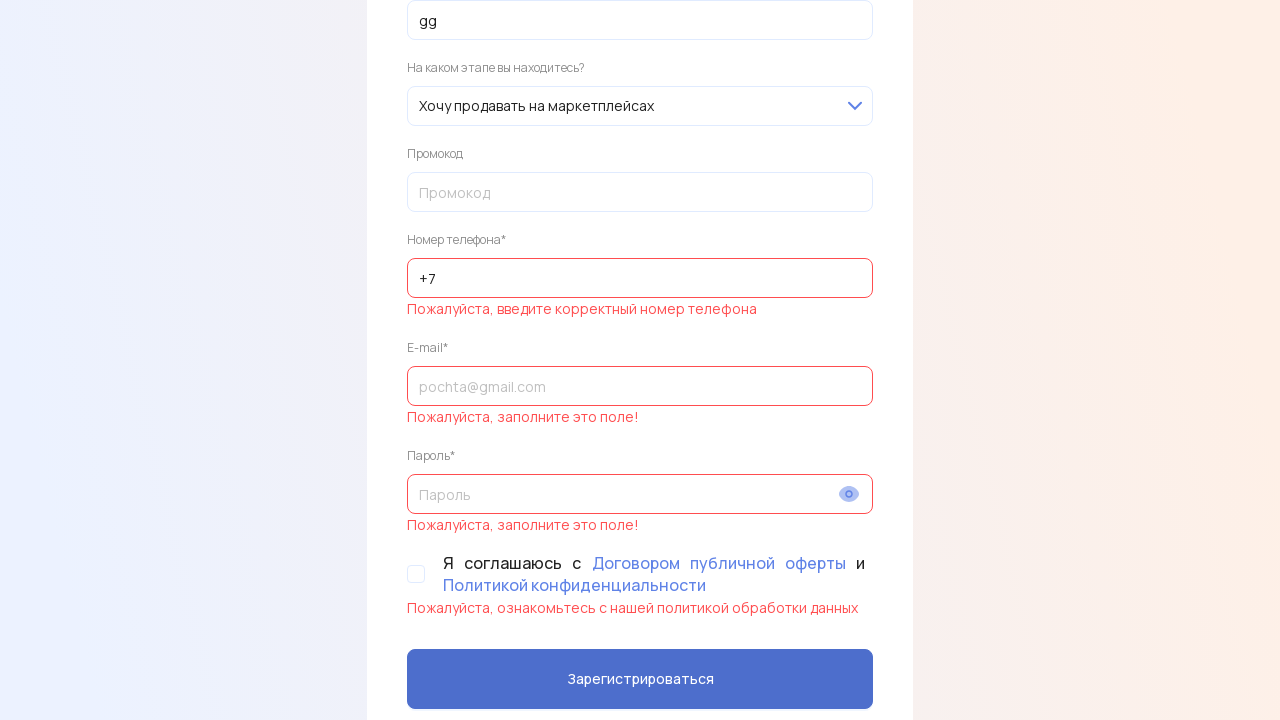

Clicked on phone field at (640, 278) on role=textbox[name='Номер телефона*']
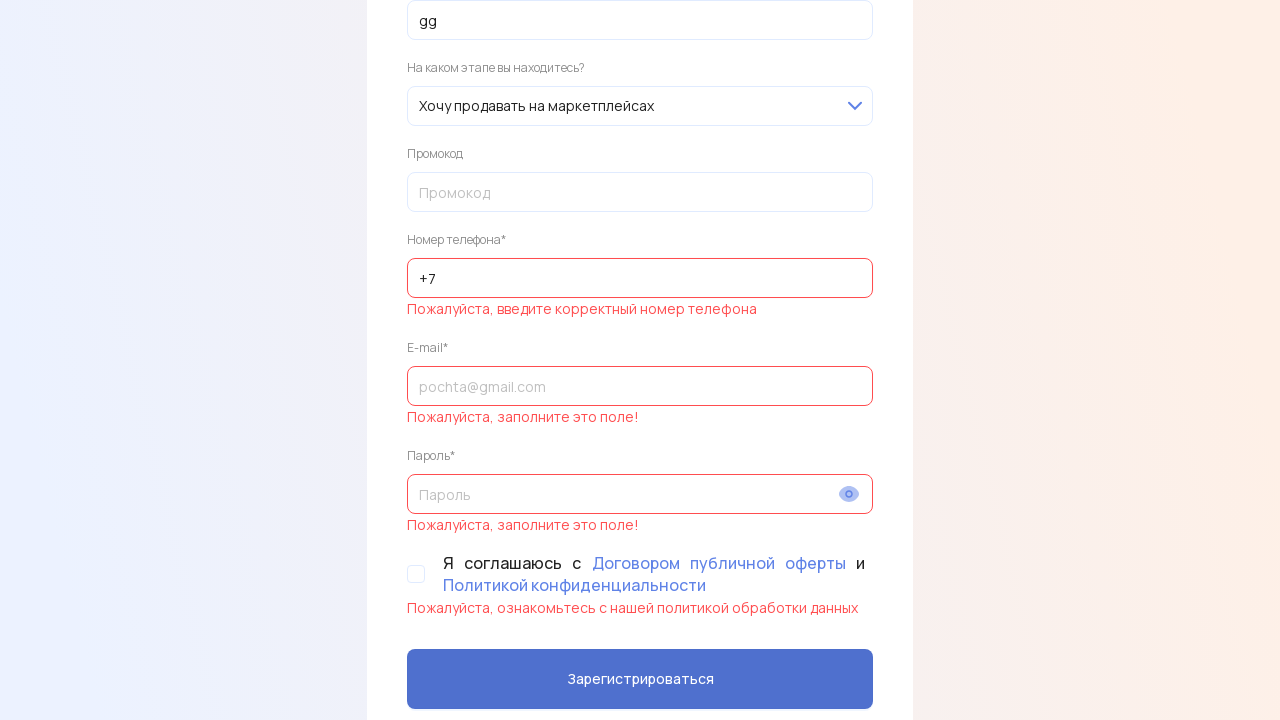

Filled phone field with valid phone number '+7 111 111 11 11' on role=textbox[name='Номер телефона*']
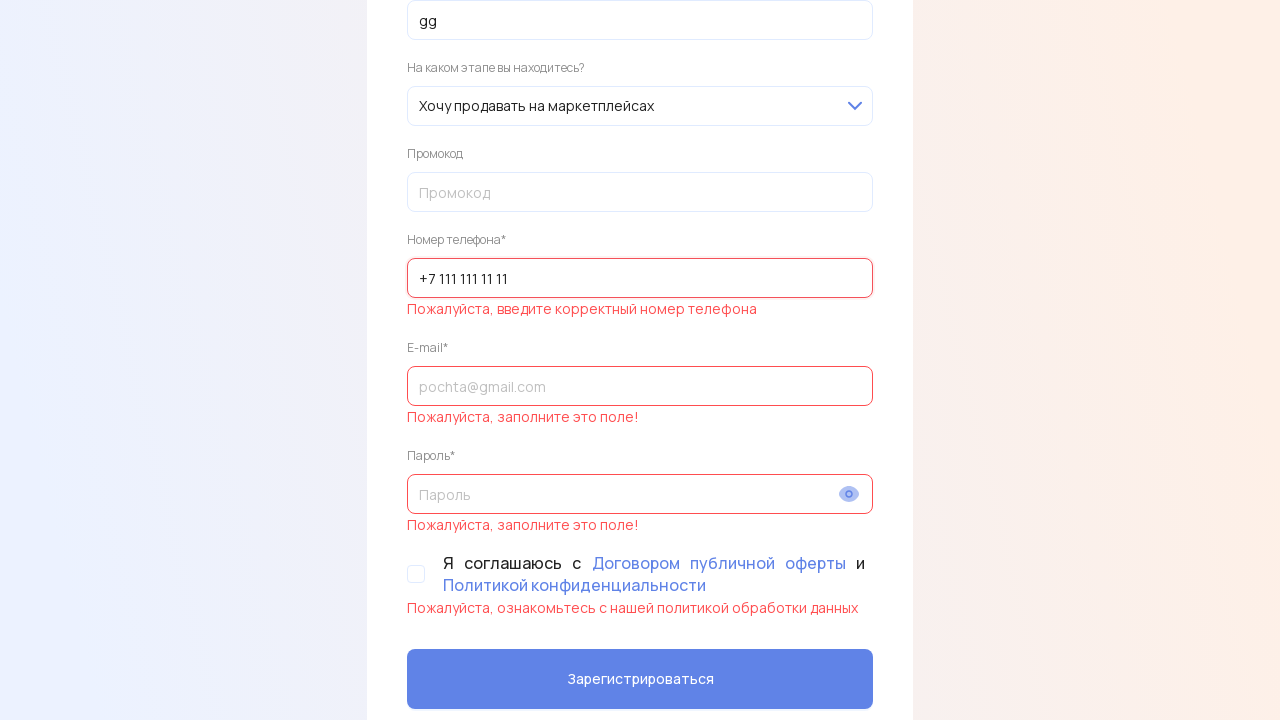

Clicked register button to test email validation at (640, 657) on role=button[name='Зарегистрироваться']
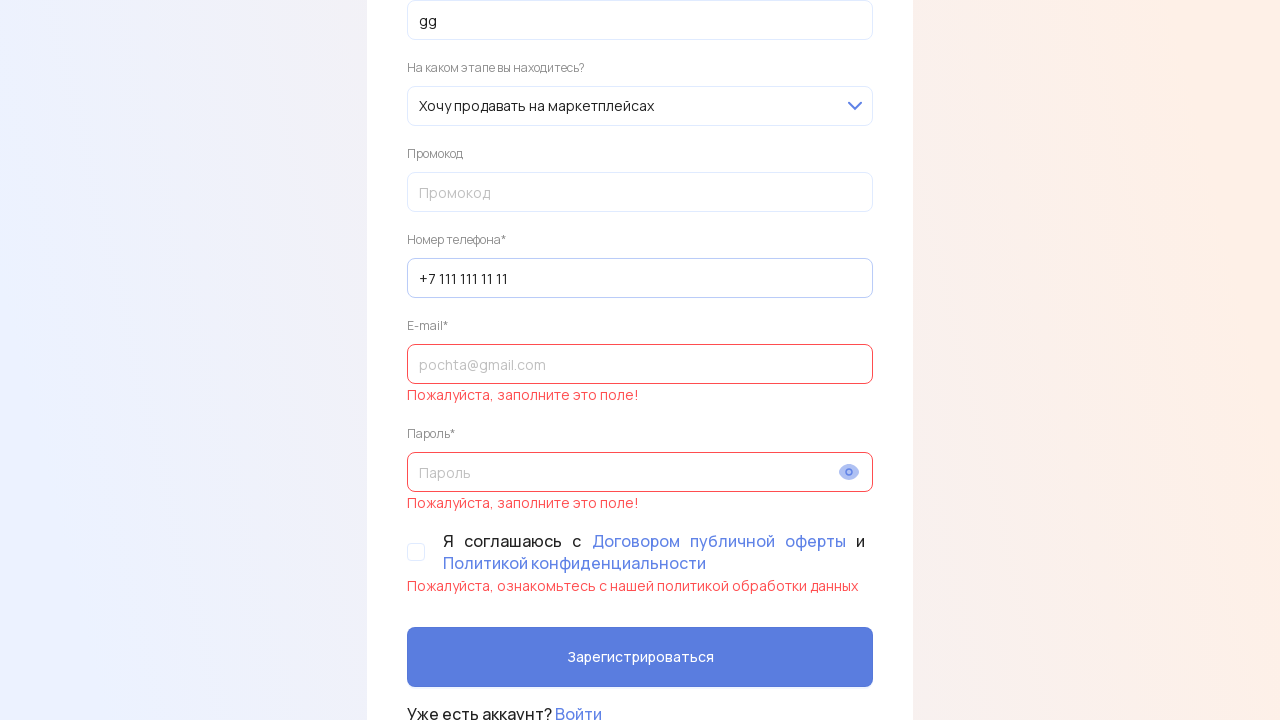

Verified email validation error appears
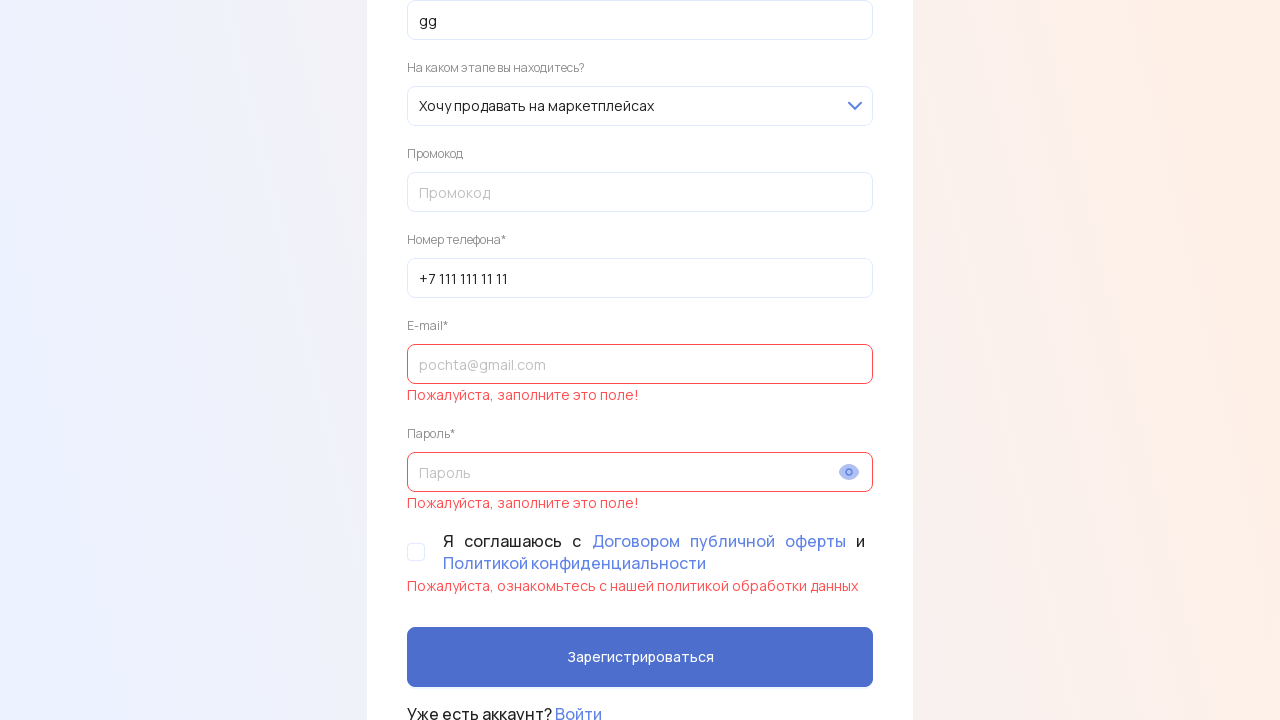

Clicked on email field at (640, 364) on role=textbox[name='E-mail*']
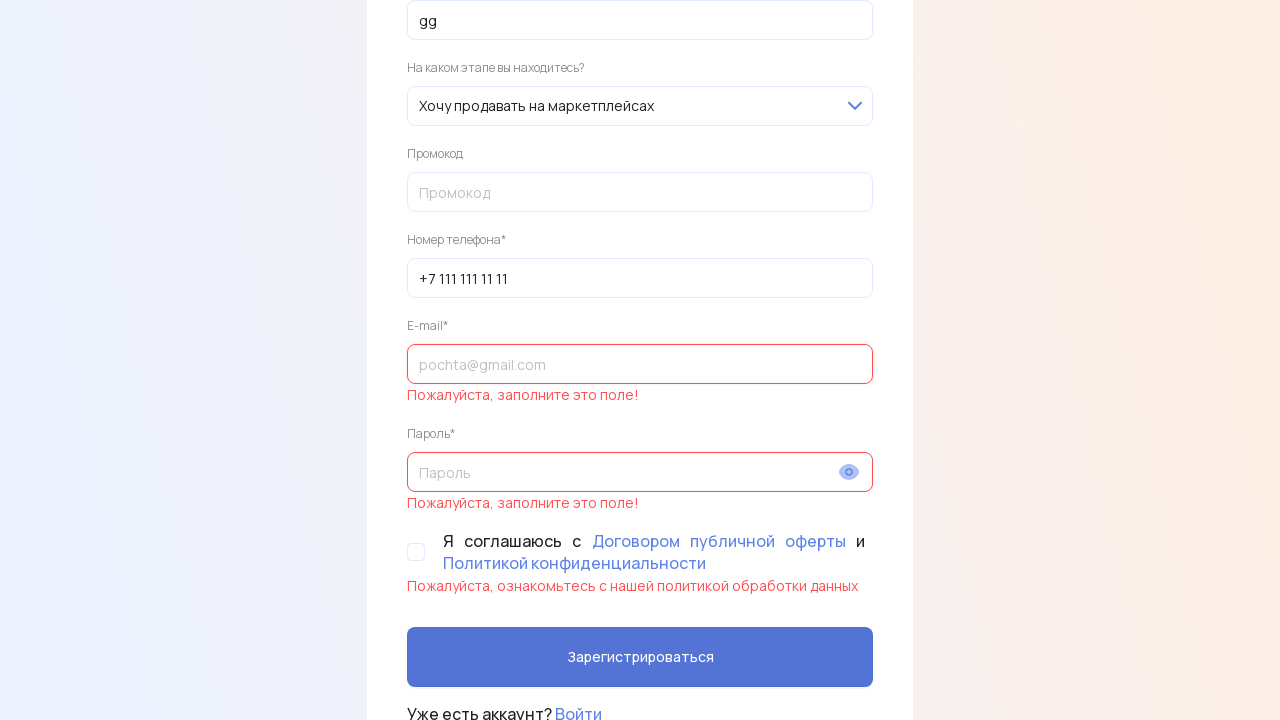

Filled email field with invalid email 'sdg' on role=textbox[name='E-mail*']
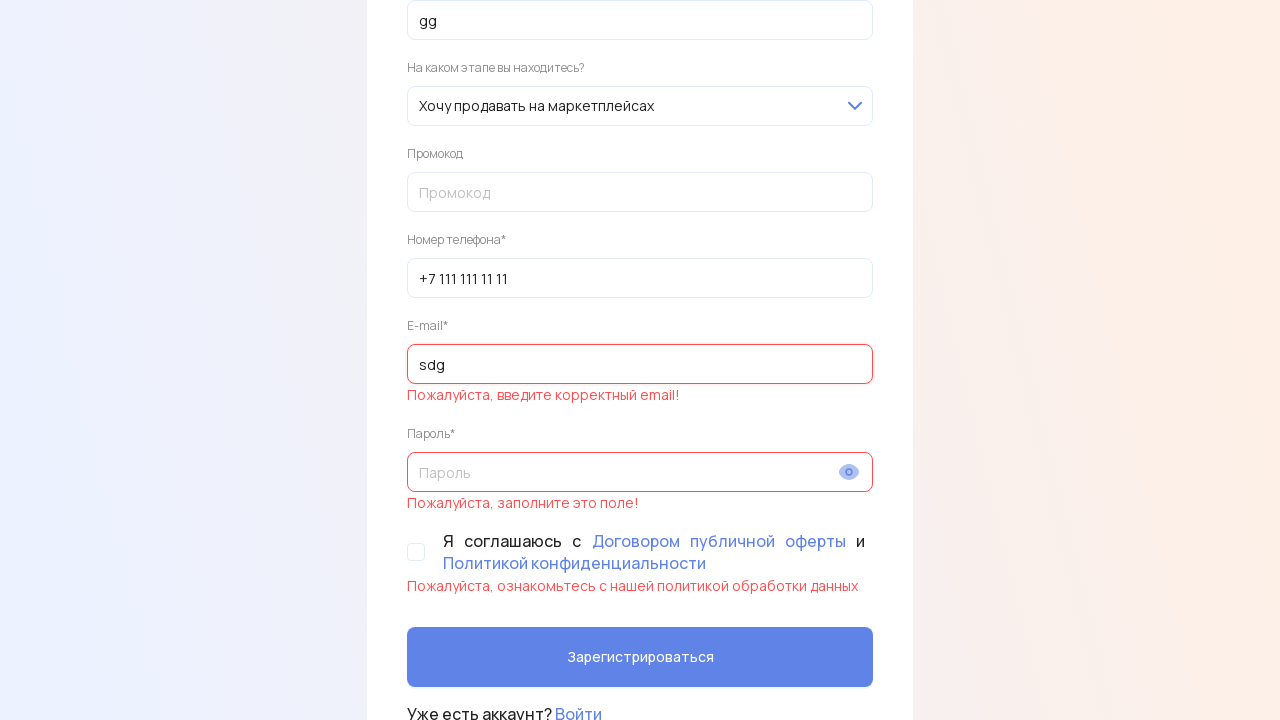

Verified validation error for invalid email format
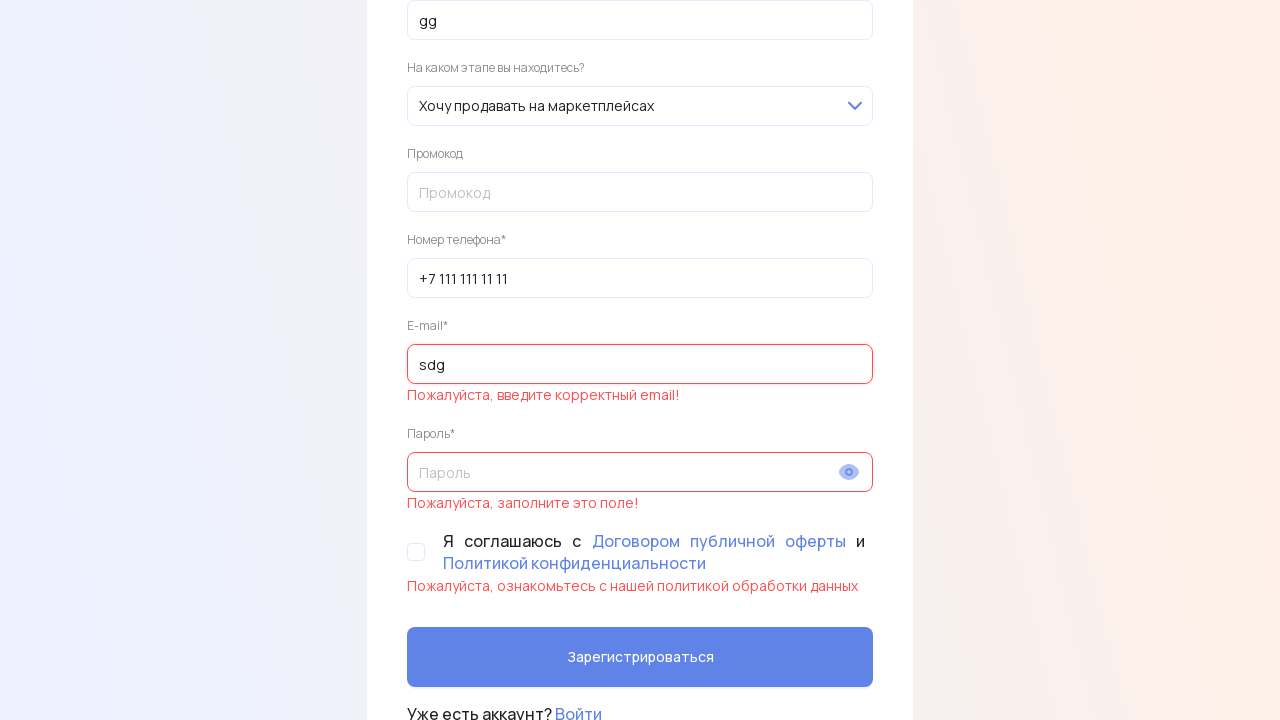

Clicked on email field at (640, 364) on role=textbox[name='E-mail*']
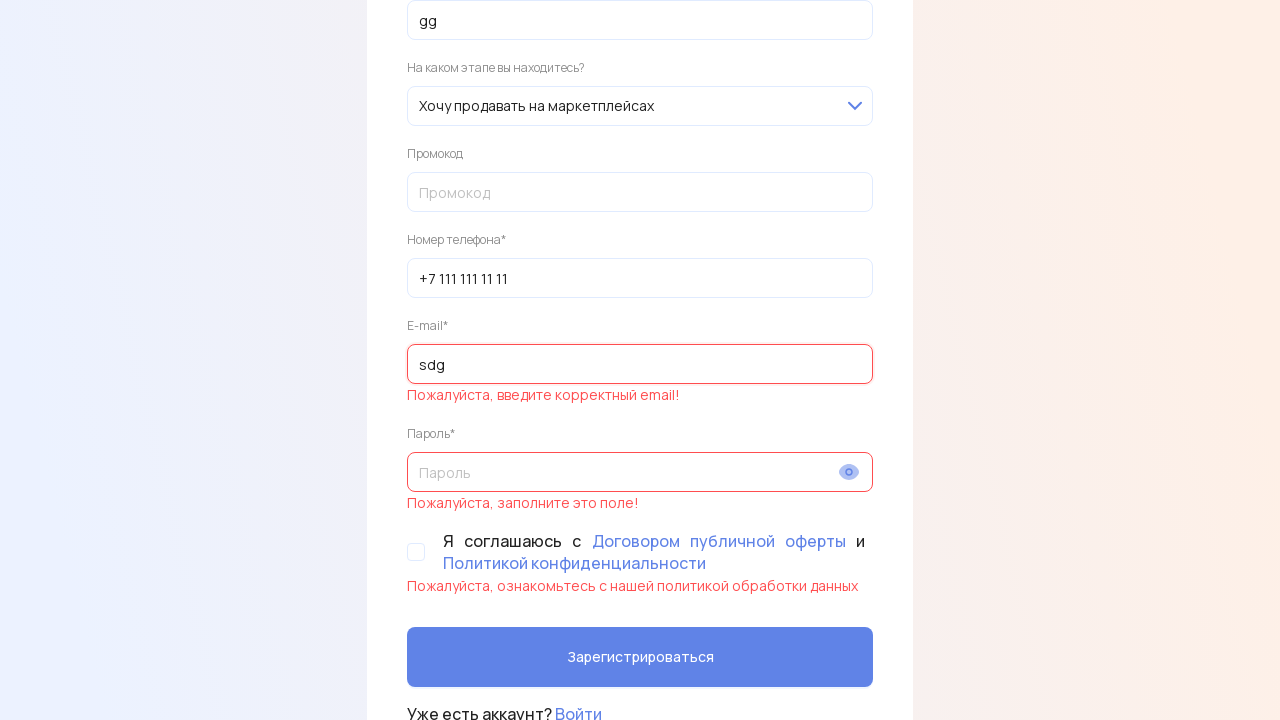

Filled email field with valid email 'testvalidation@mail.ru' on role=textbox[name='E-mail*']
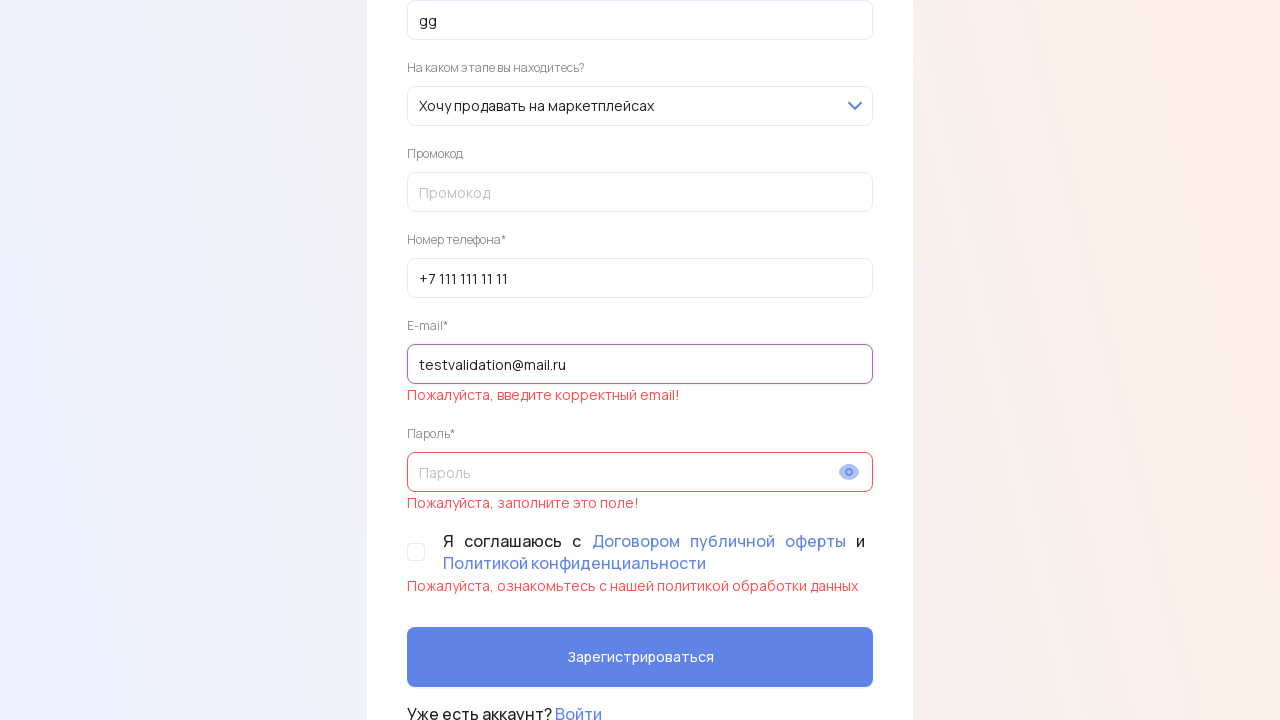

Clicked register button to test password validation at (640, 635) on role=button[name='Зарегистрироваться']
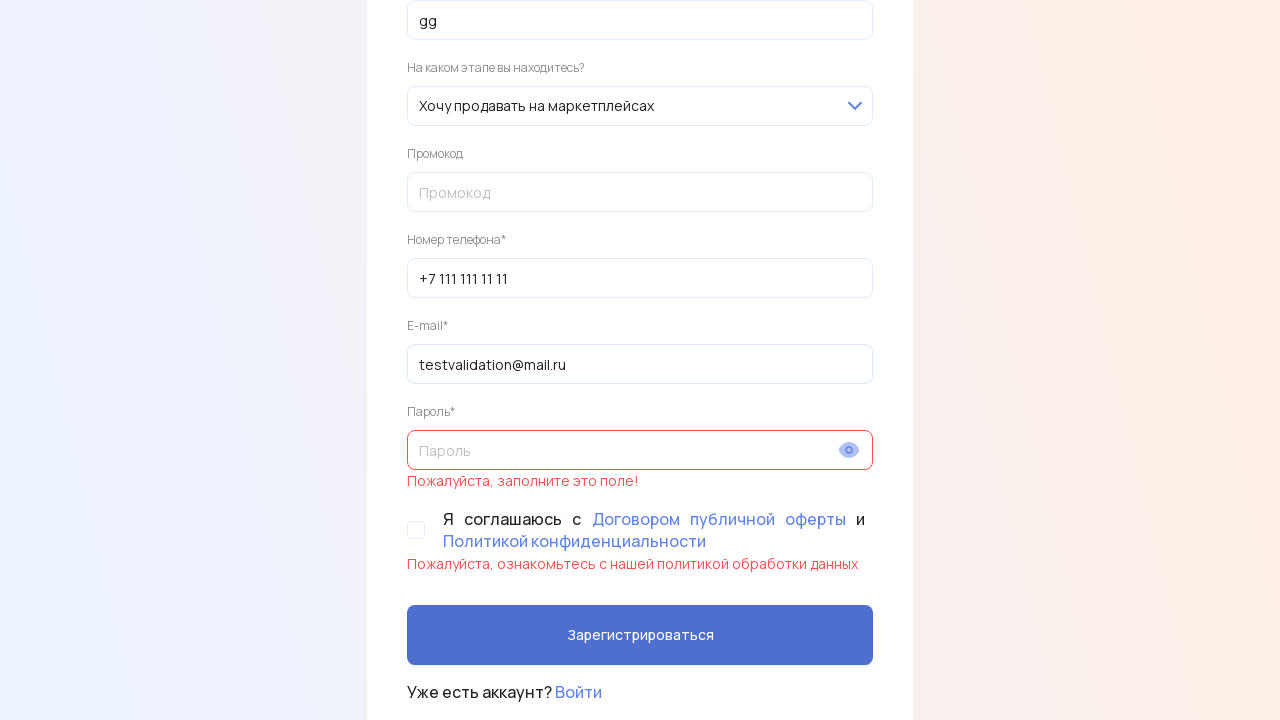

Clicked on password field at (626, 450) on role=textbox[name='Пароль*']
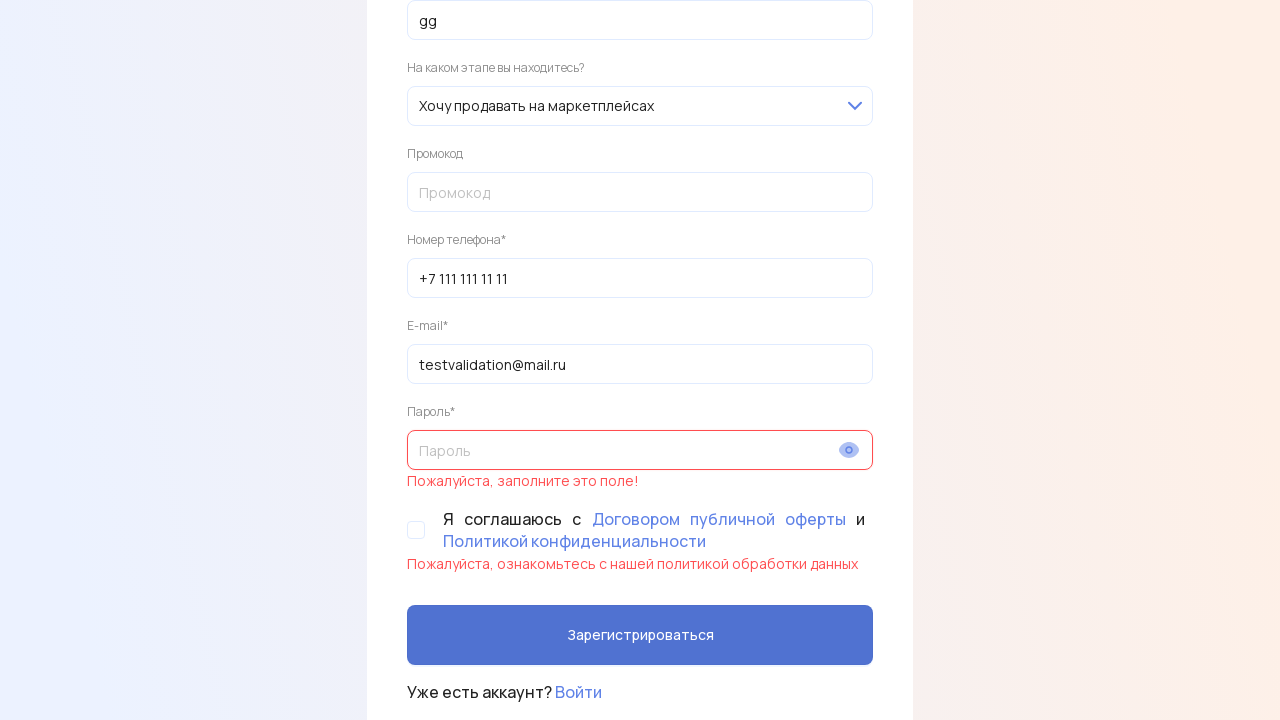

Filled password field with short password '111' on role=textbox[name='Пароль*']
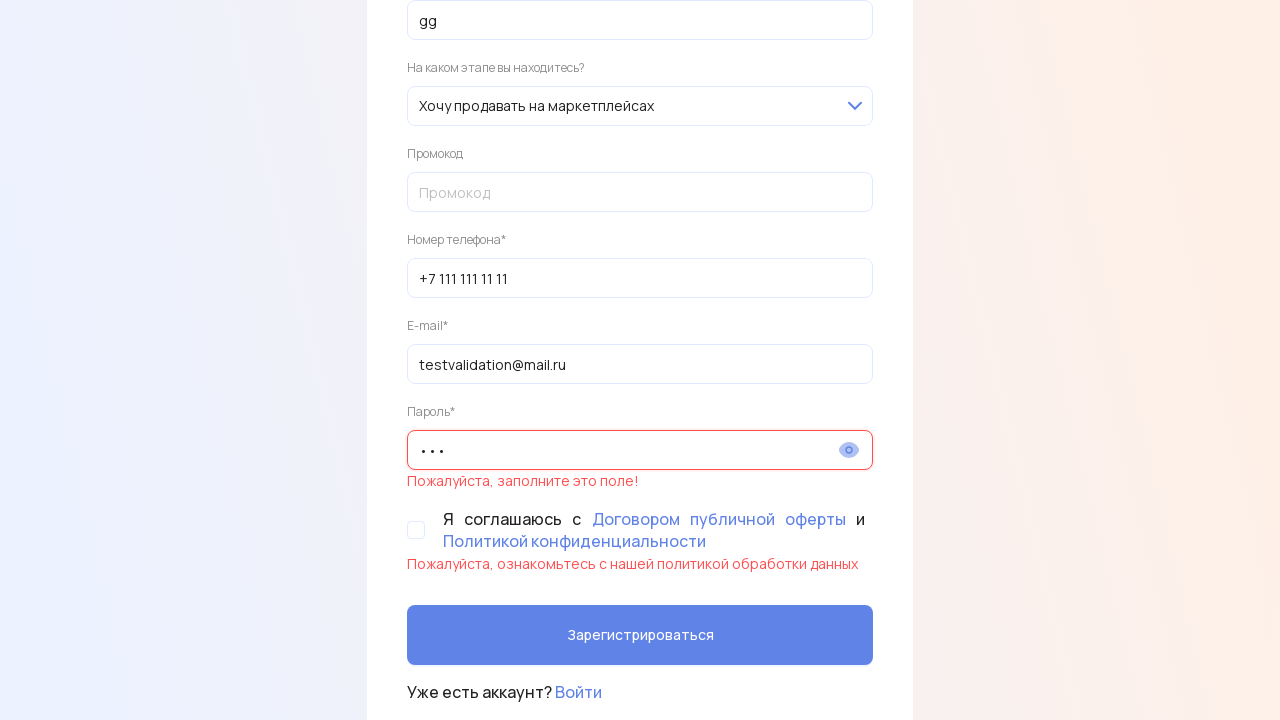

Verified validation error for password that is too short
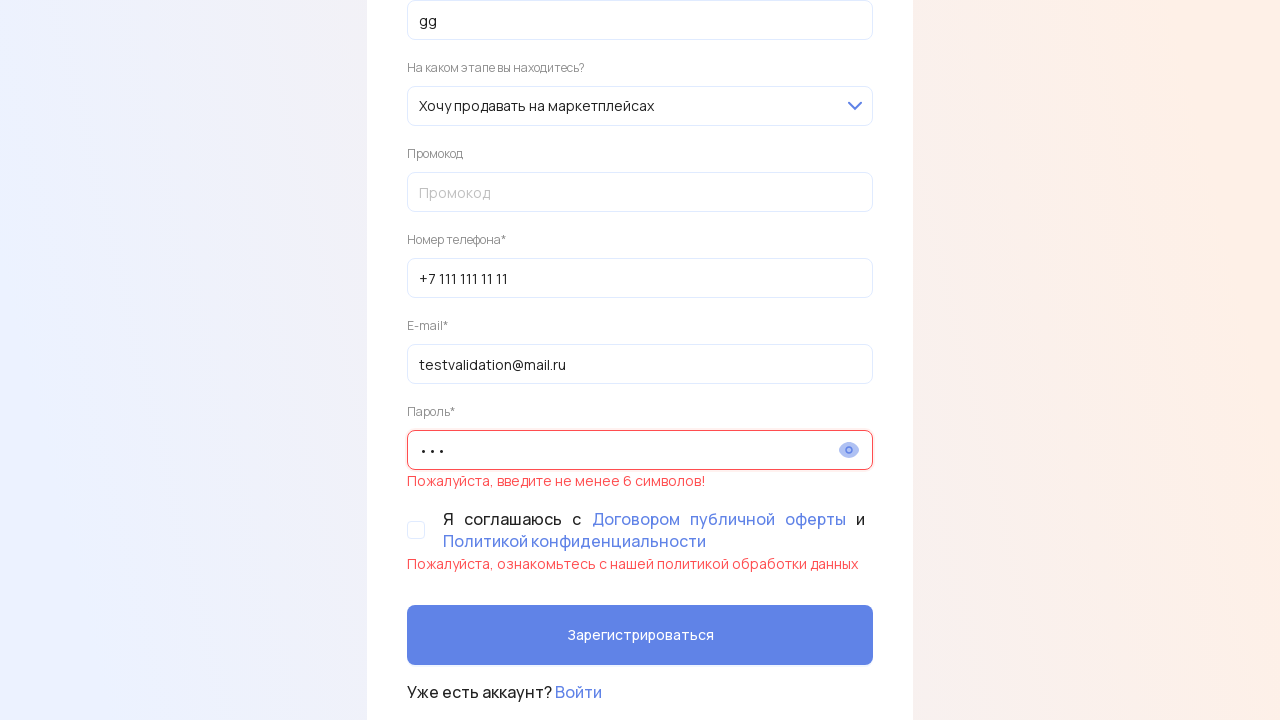

Clicked on password field at (626, 450) on role=textbox[name='Пароль*']
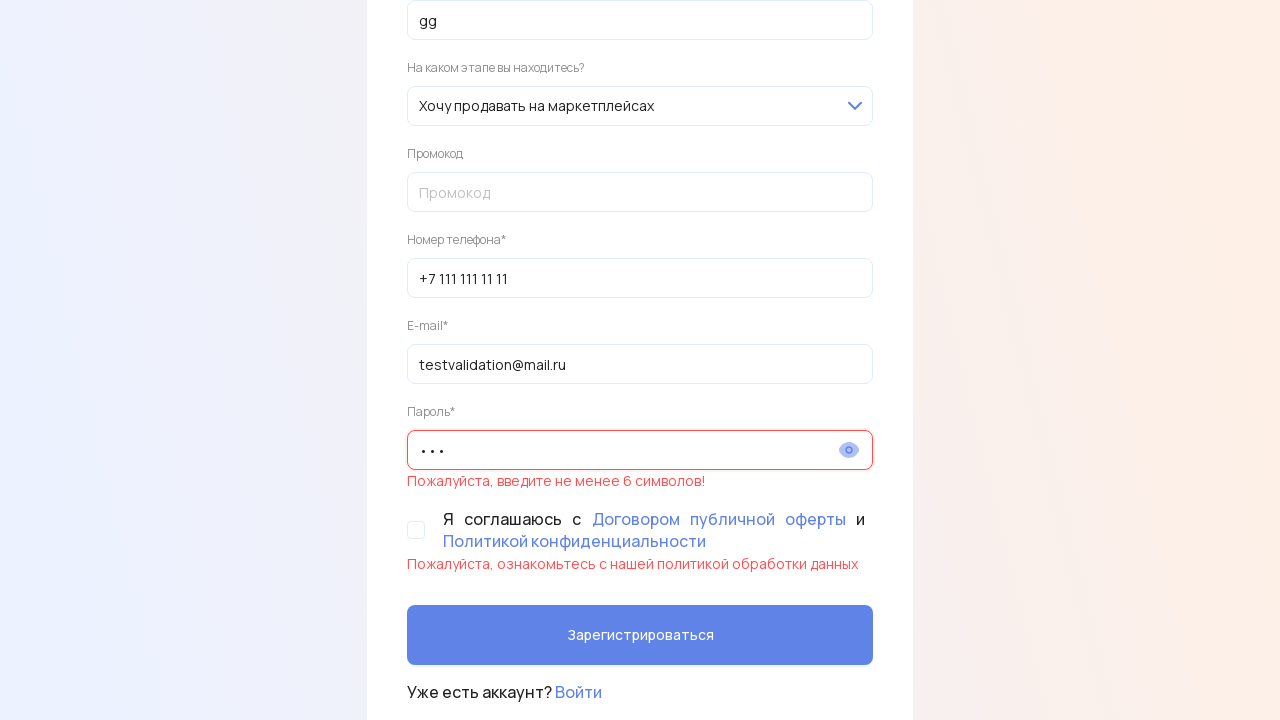

Filled password field with still-short password '11111' on role=textbox[name='Пароль*']
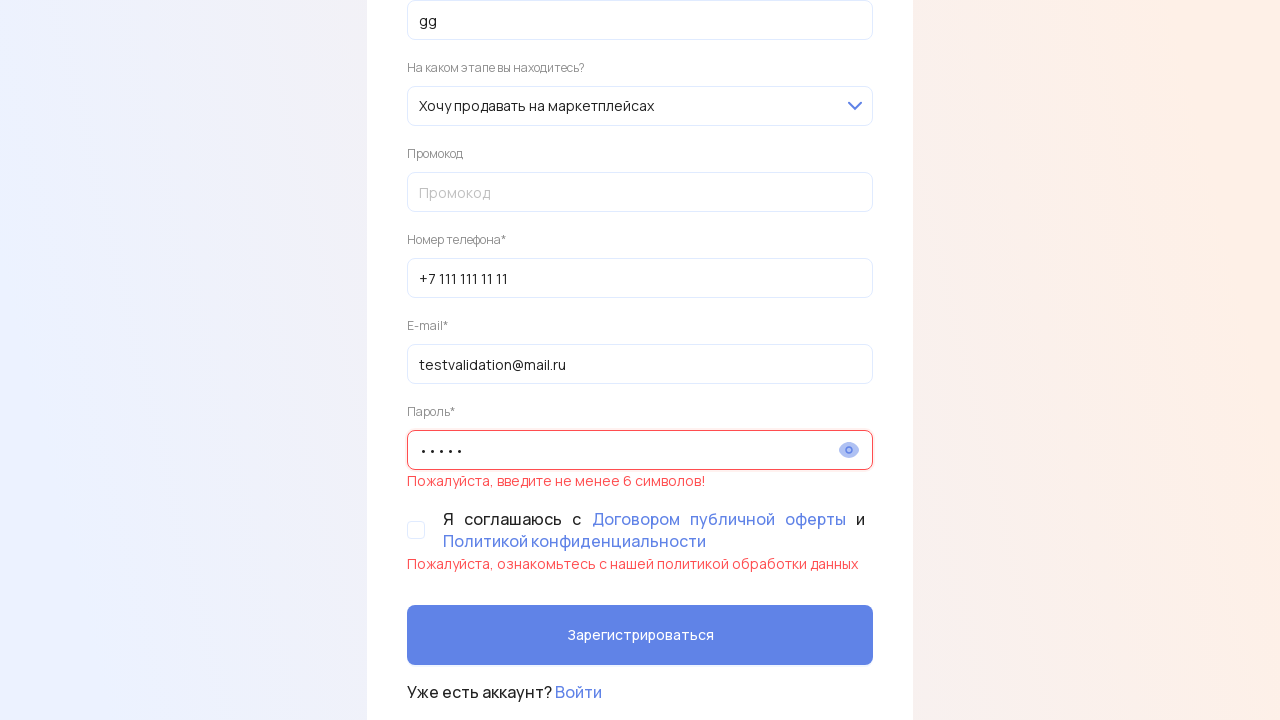

Verified validation error for password with 5 characters (minimum not met)
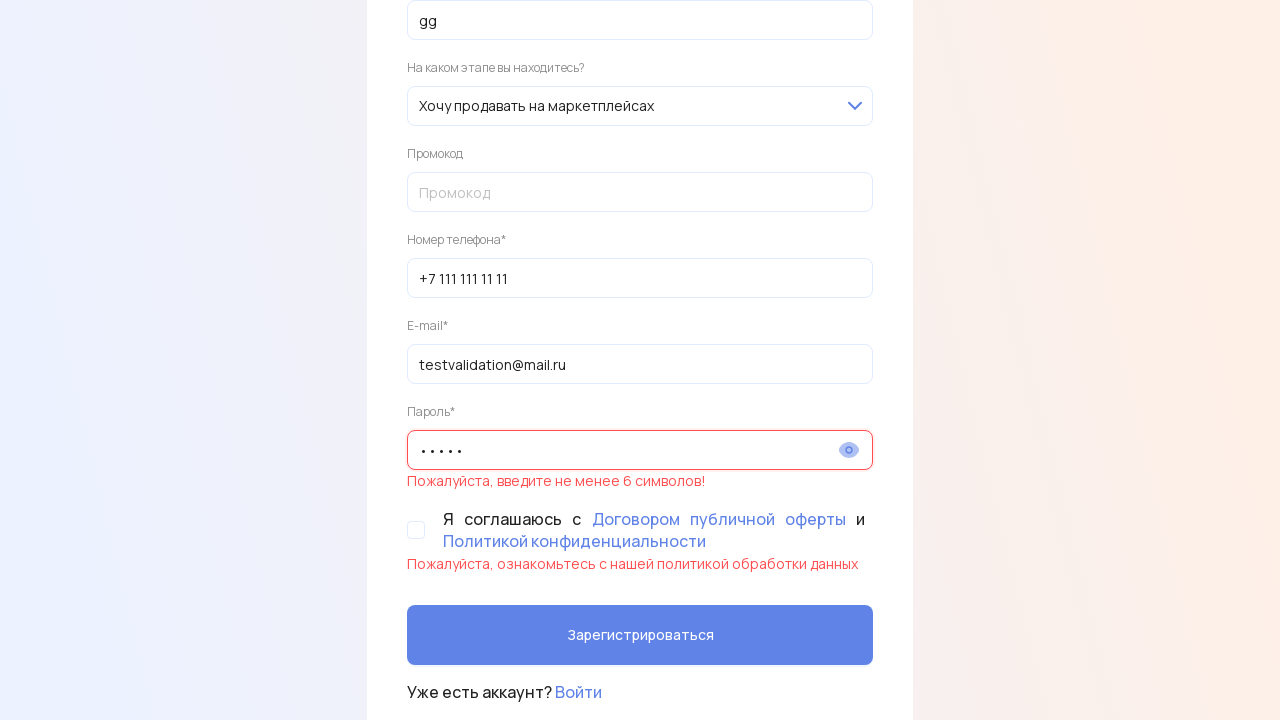

Clicked on password field at (626, 450) on role=textbox[name='Пароль*']
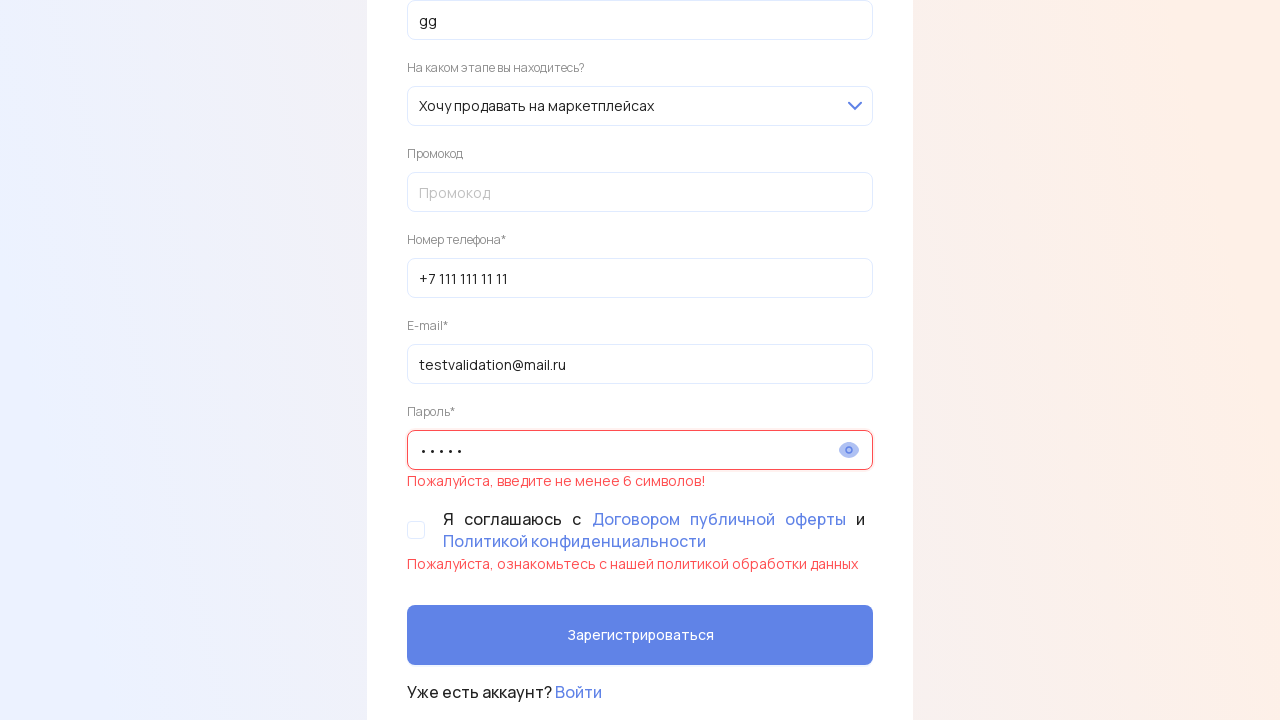

Filled password field with valid password '111111' on role=textbox[name='Пароль*']
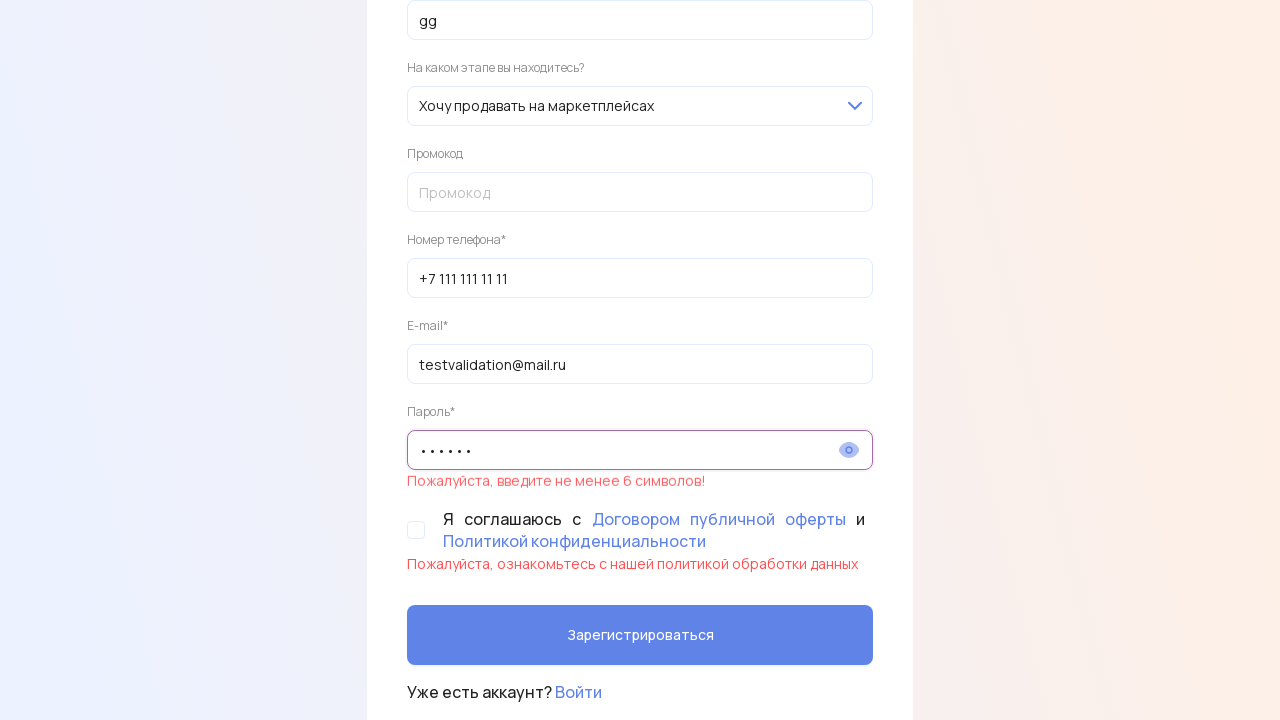

Clicked register button to test checkbox validation at (640, 613) on role=button[name='Зарегистрироваться']
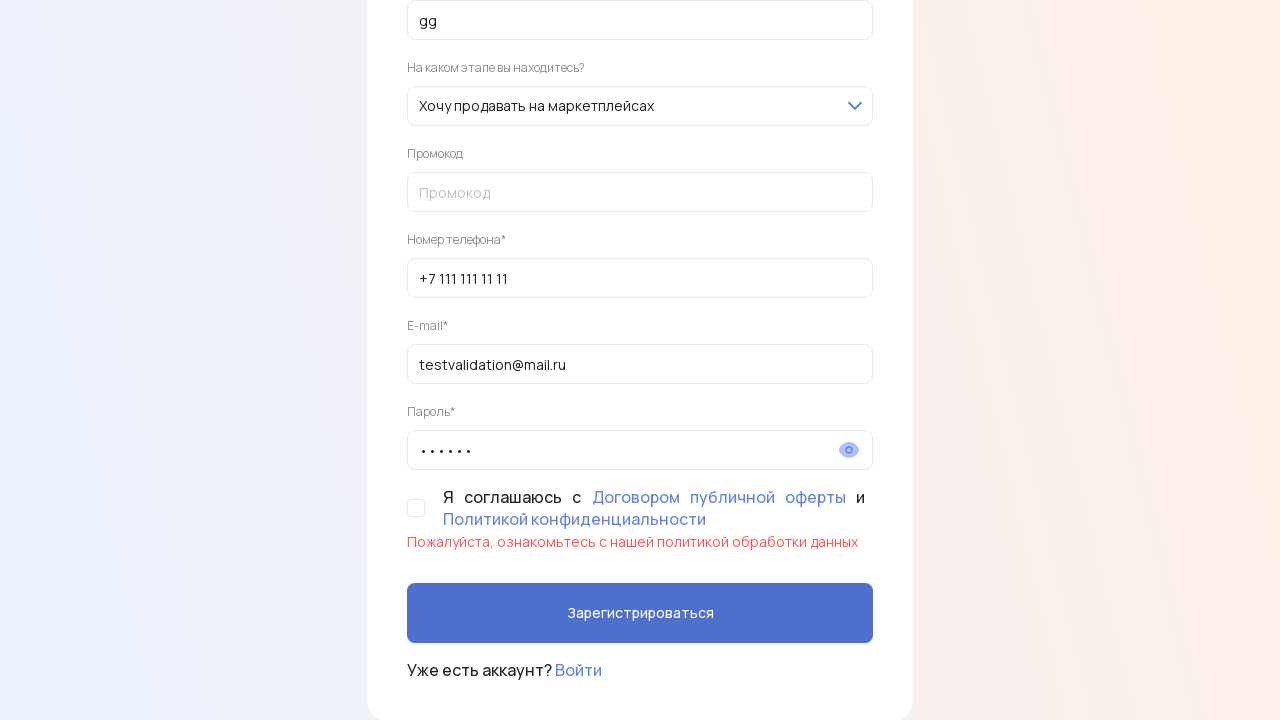

Verified validation error for unchecked data processing policy checkbox
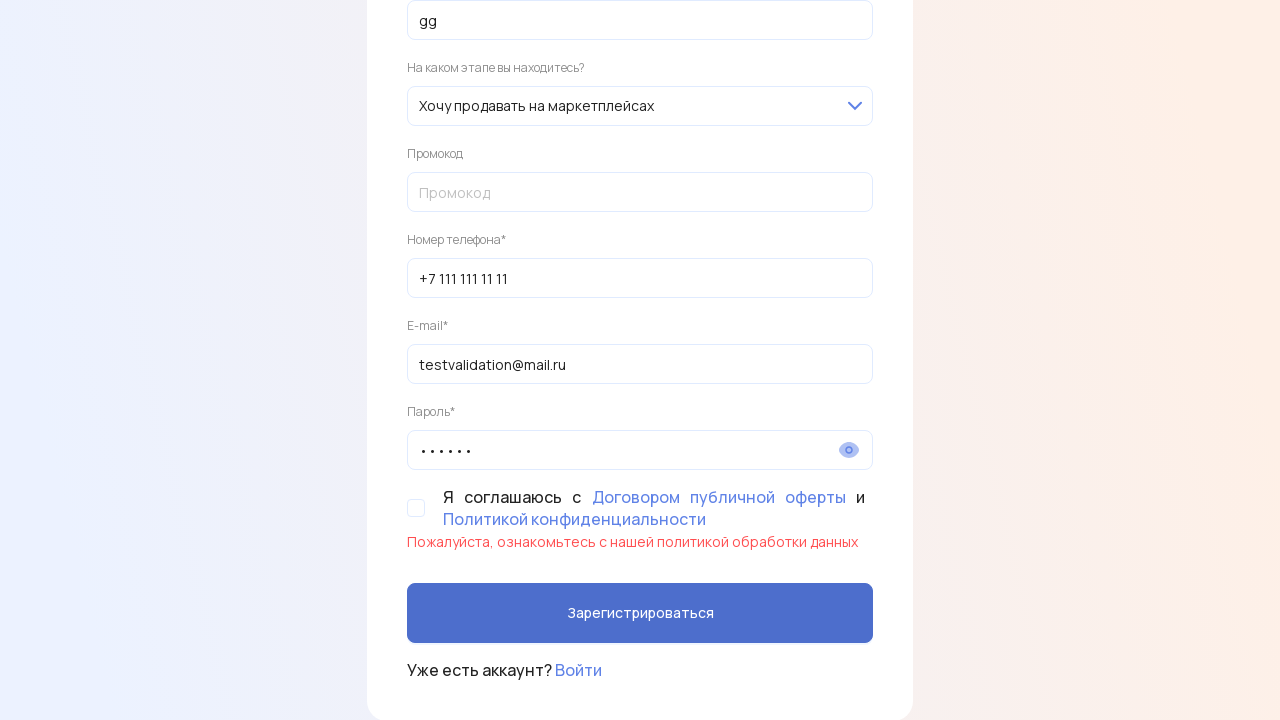

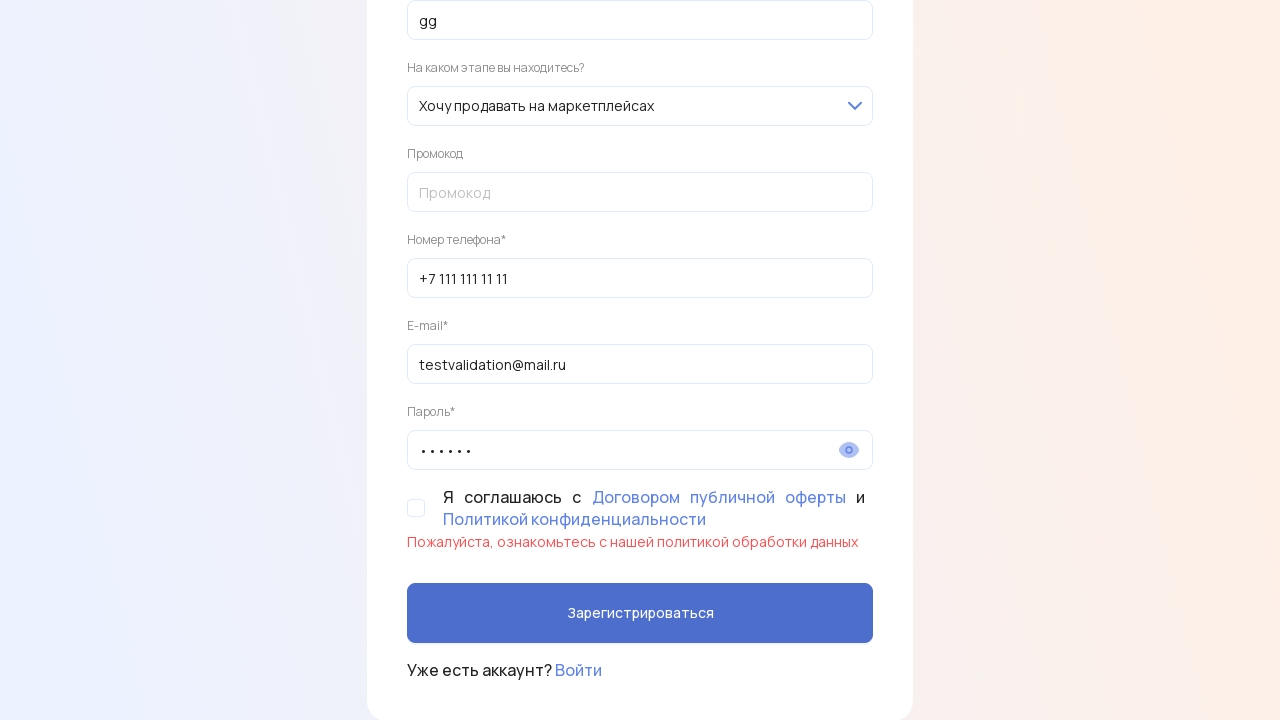